Tests NuGet package search functionality by entering "yaml" in the search box, clicking the search button, and verifying that search results contain packages with titles and descriptions.

Starting URL: https://nuget.org

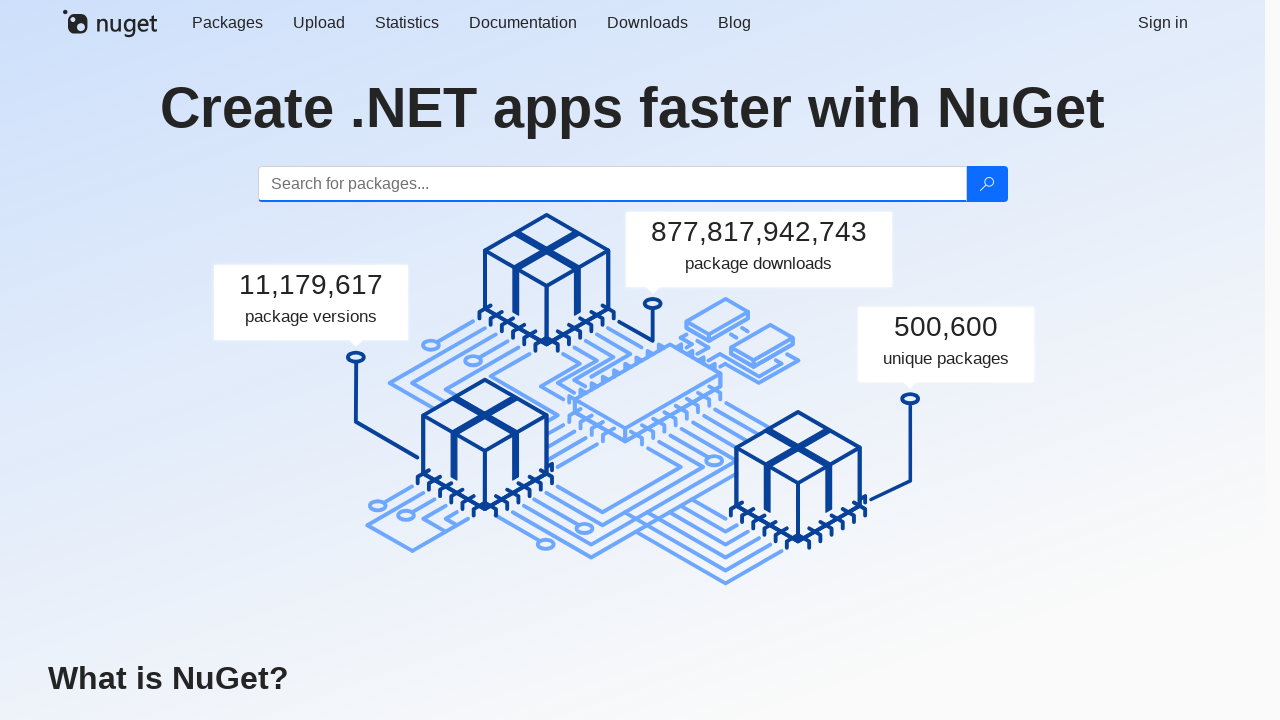

Filled search box with 'yaml' on #search
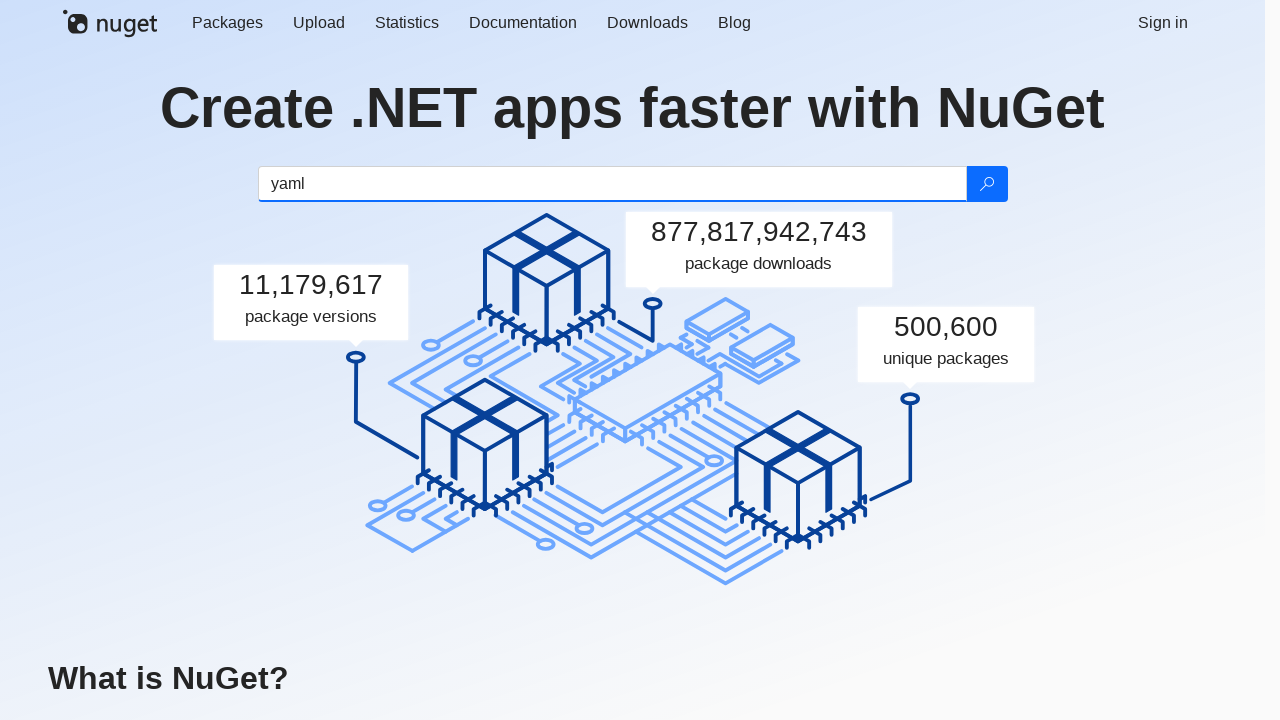

Clicked search button at (986, 184) on .btn-search
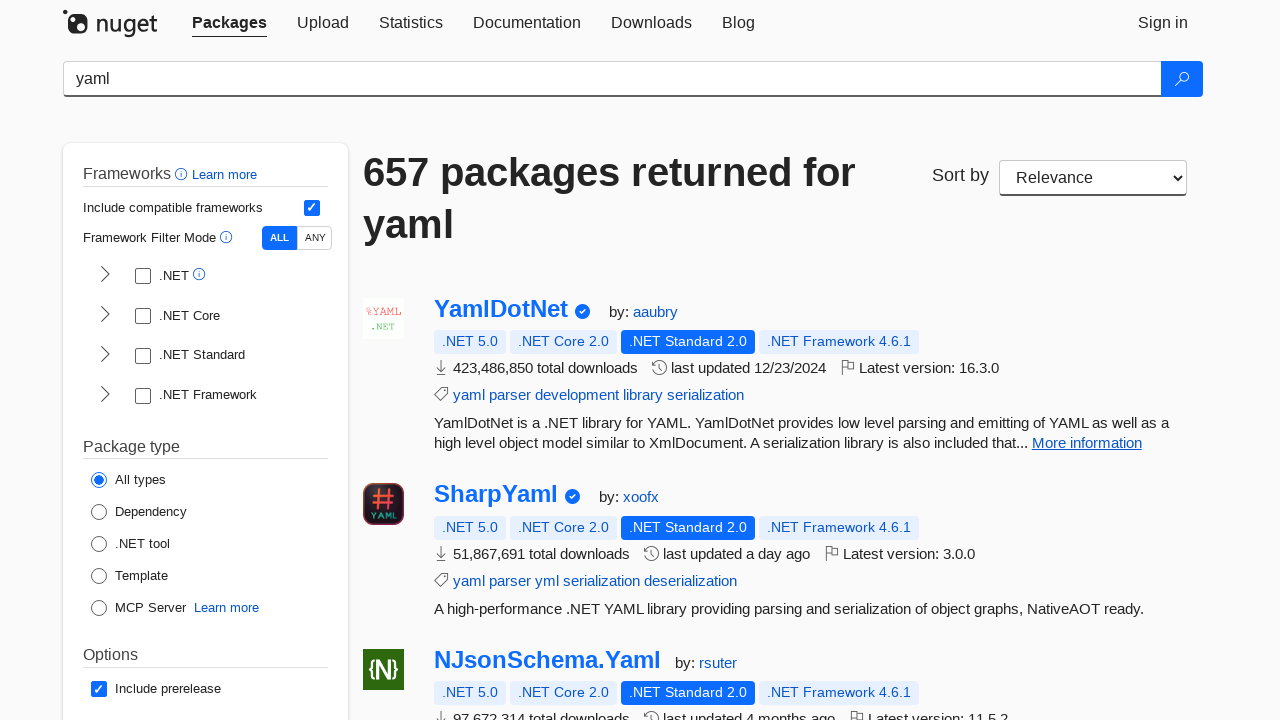

Search results loaded with packages
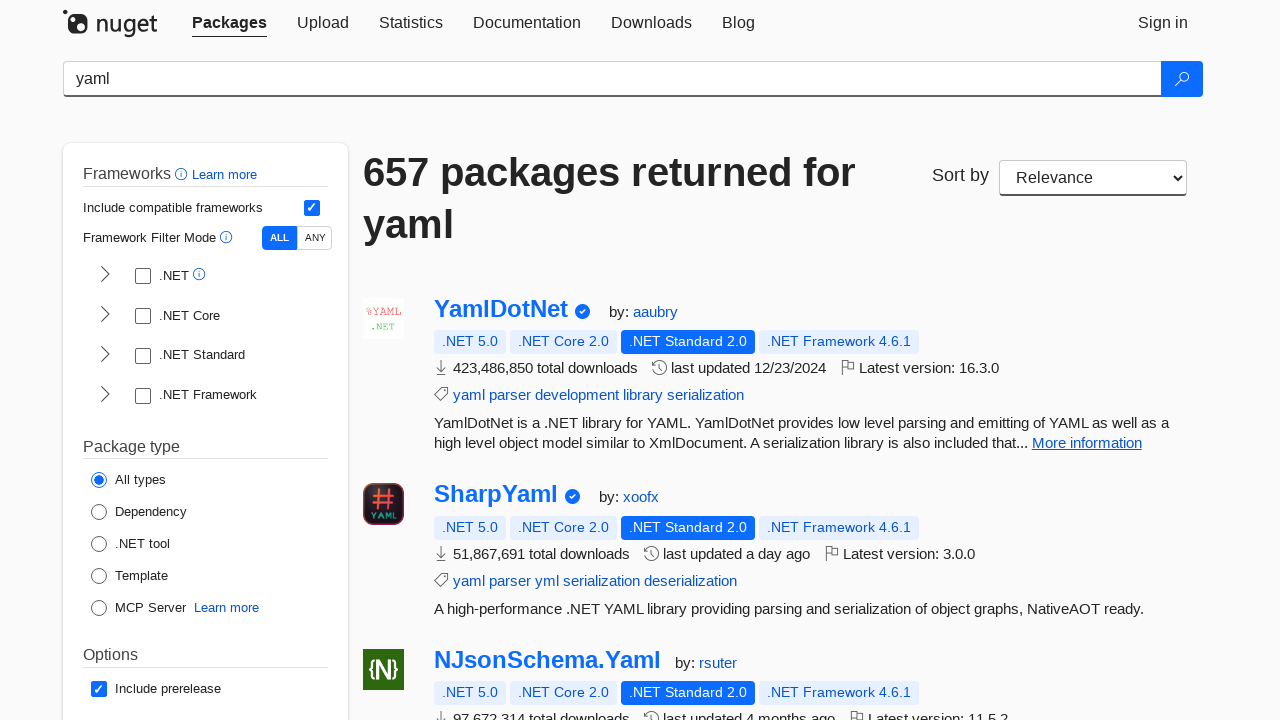

Found 20 packages in search results
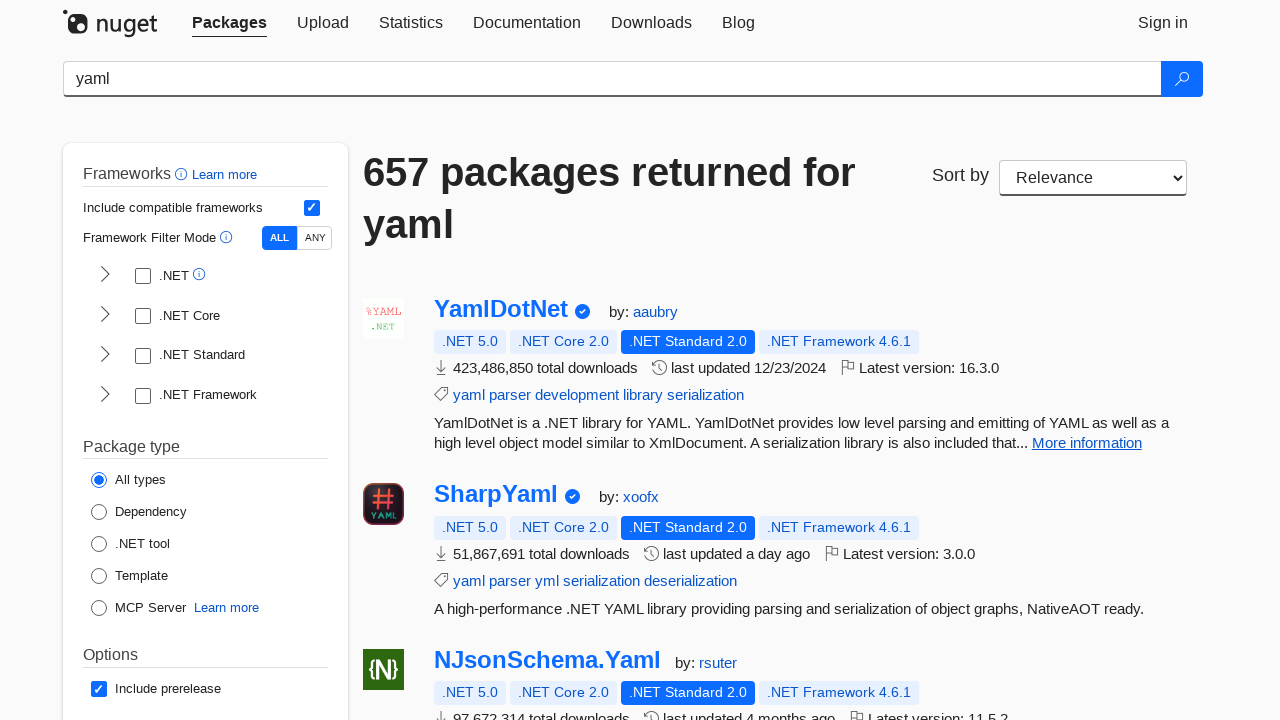

Verified package title: 'YamlDotNet'
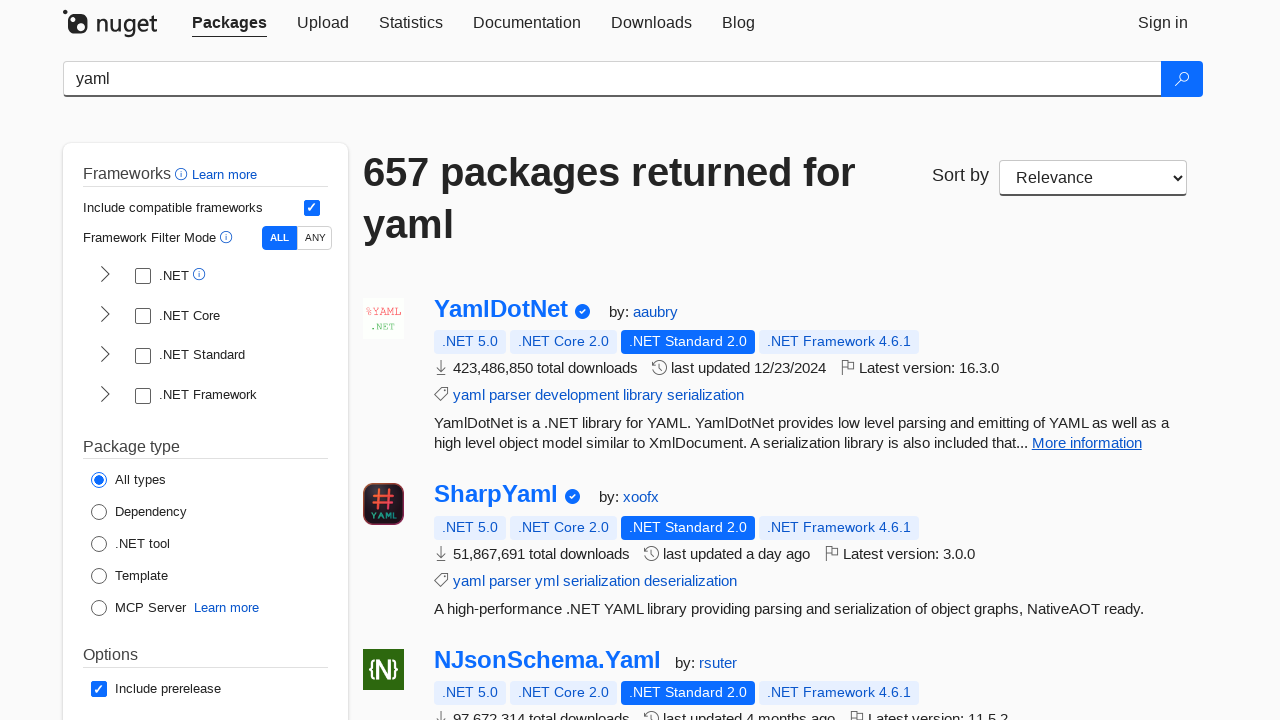

Verified package description exists for 'YamlDotNet'
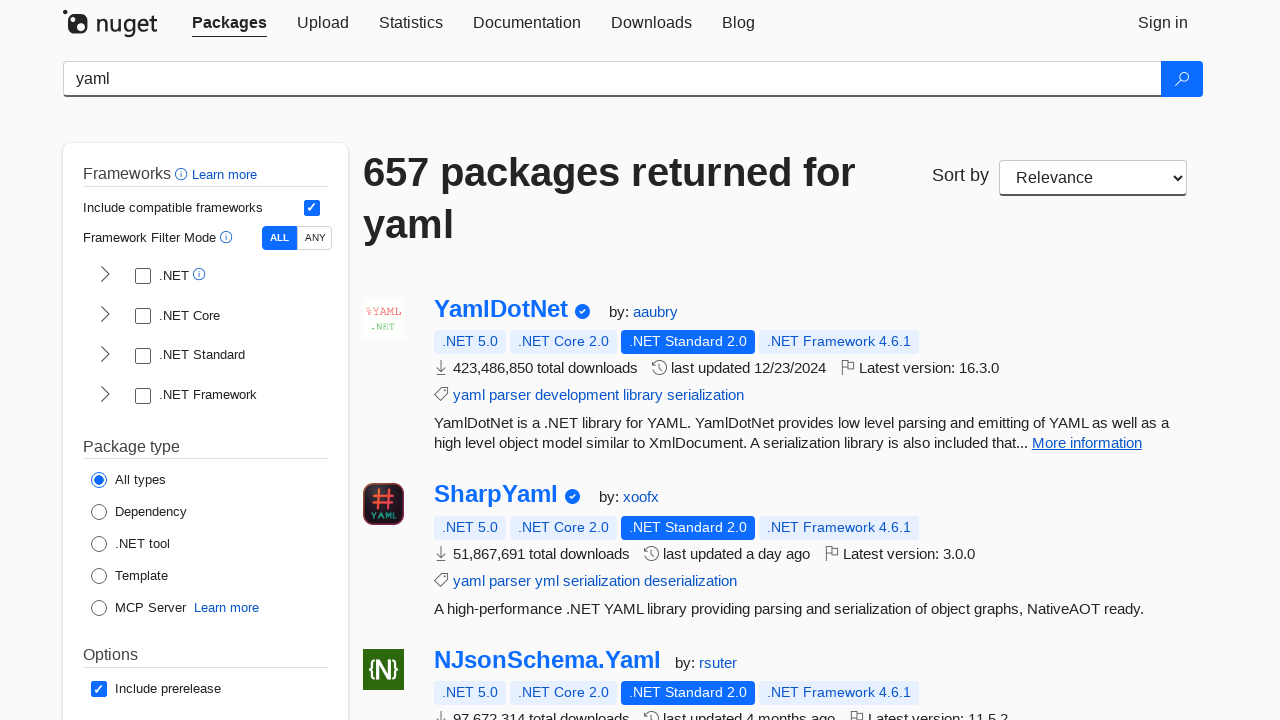

Verified package title: 'SharpYaml'
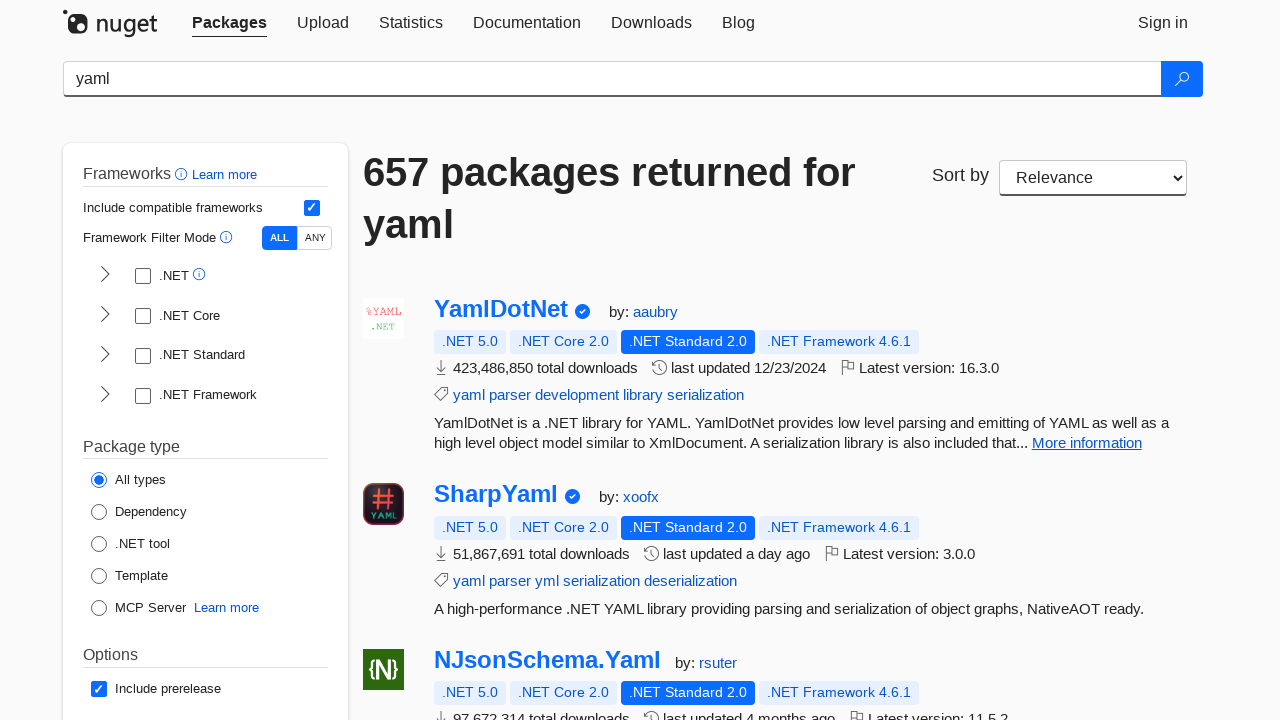

Verified package description exists for 'SharpYaml'
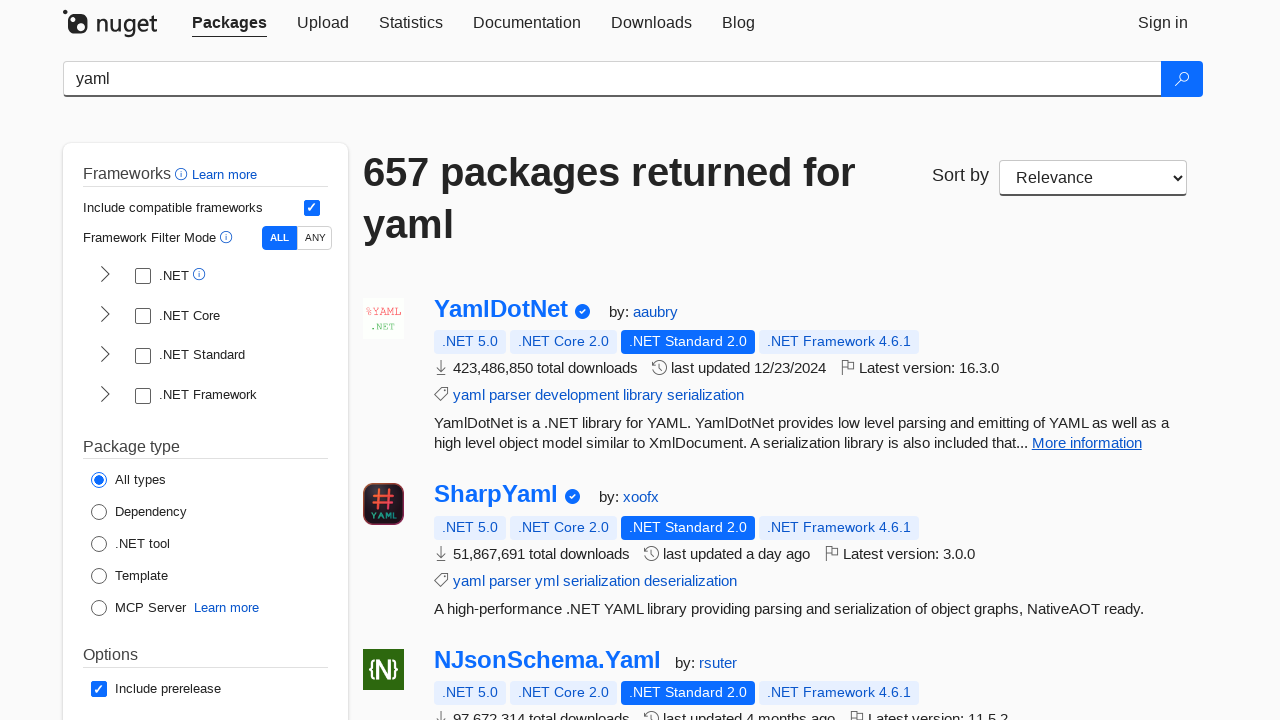

Verified package title: 'NJsonSchema.Yaml'
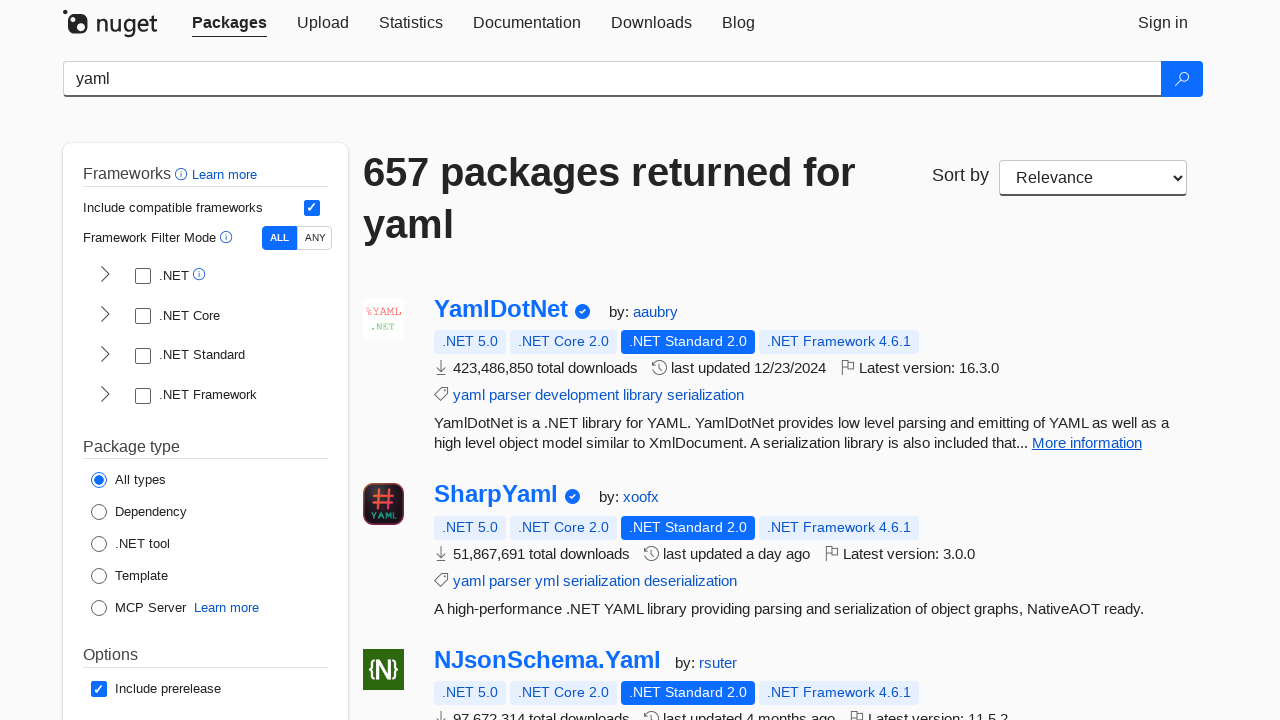

Verified package description exists for 'NJsonSchema.Yaml'
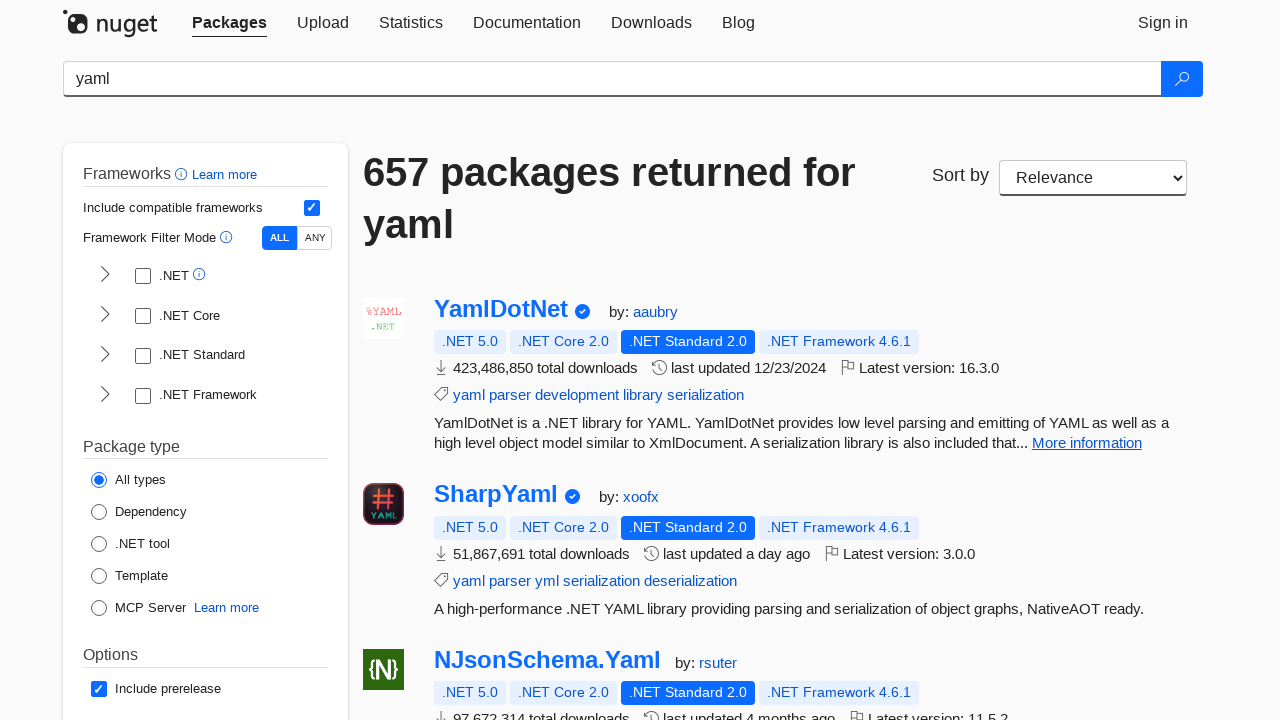

Verified package title: 'NSwag.Core.Yaml'
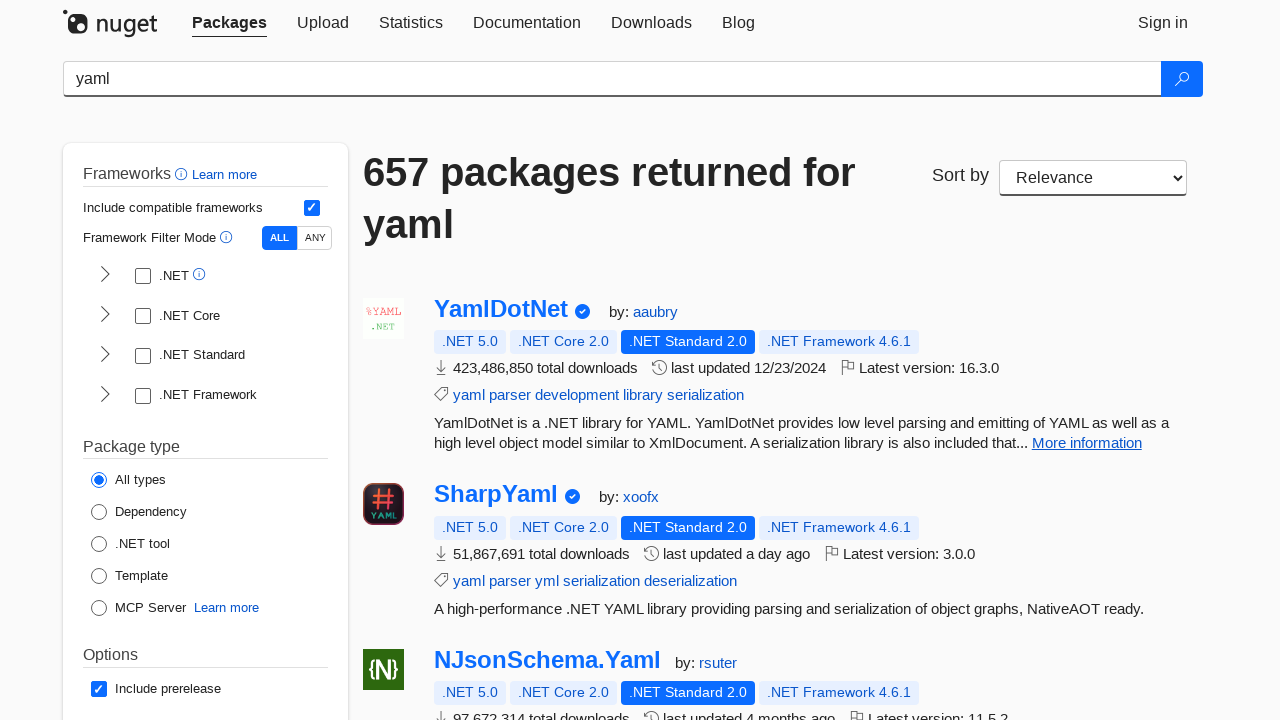

Verified package description exists for 'NSwag.Core.Yaml'
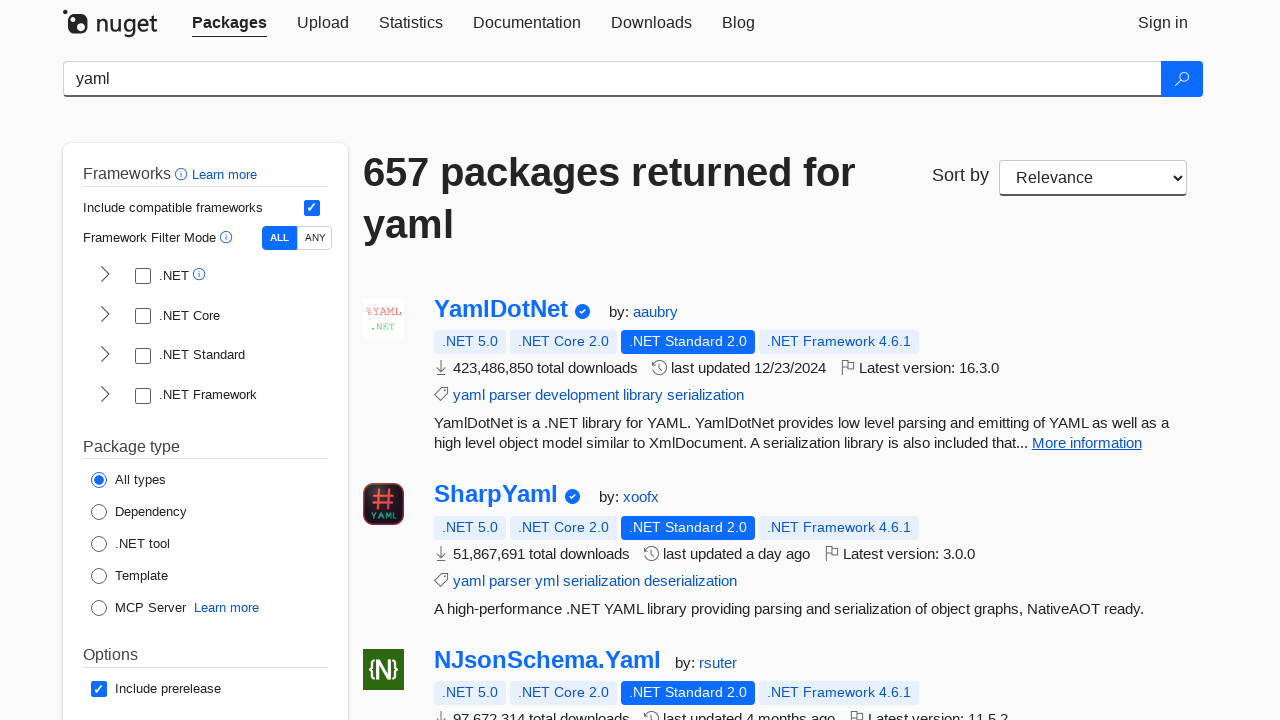

Verified package title: 'NetEscapades.Configuration.Yaml'
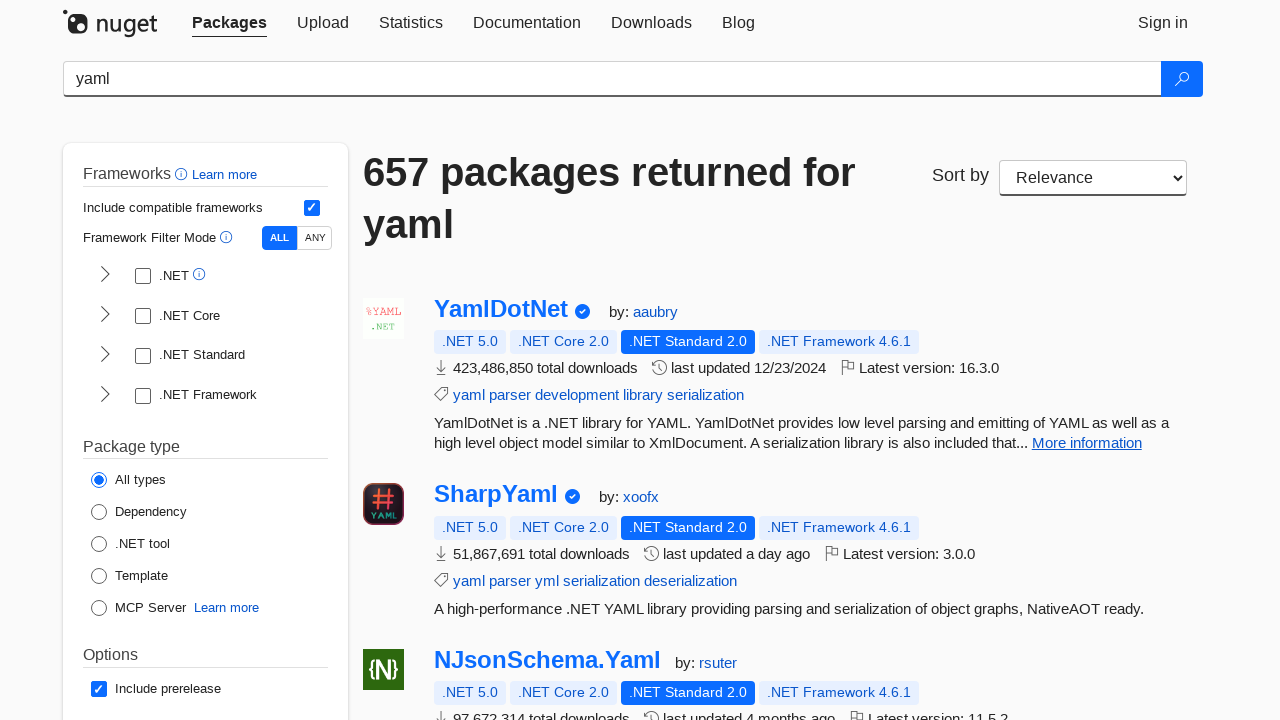

Verified package description exists for 'NetEscapades.Configuration.Yaml'
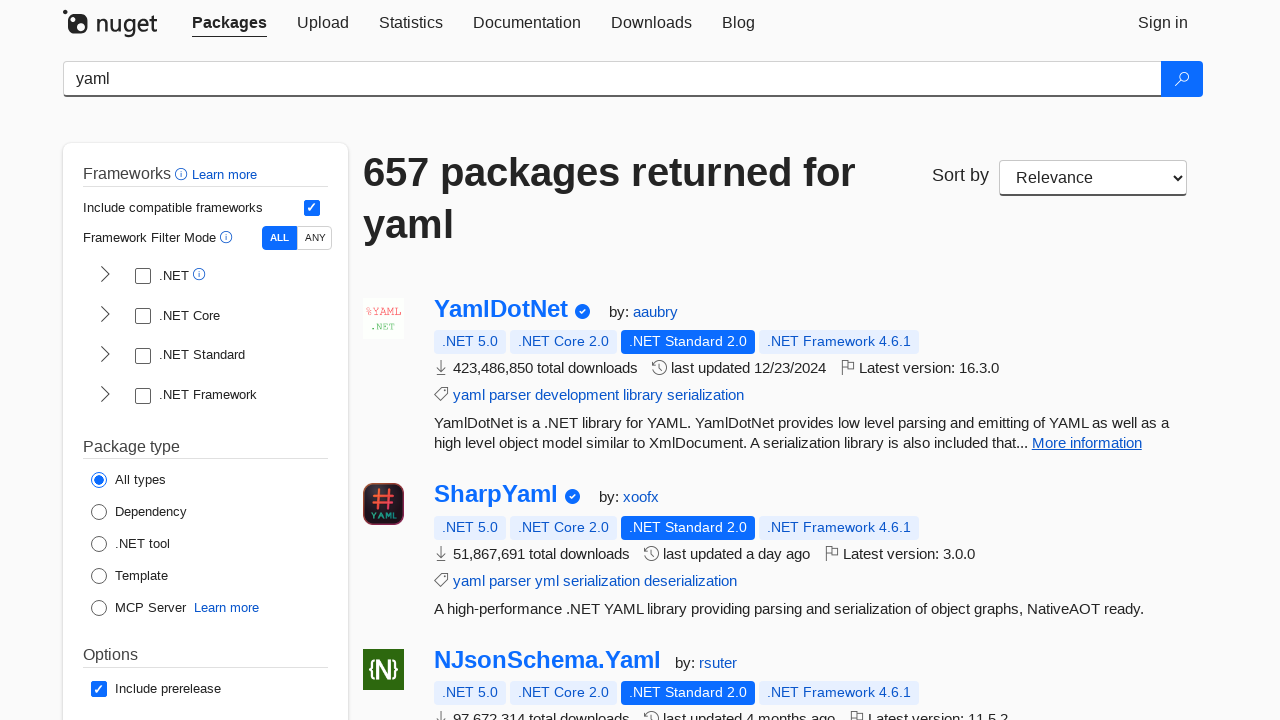

Verified package title: 'YamlDotNet.NetCore'
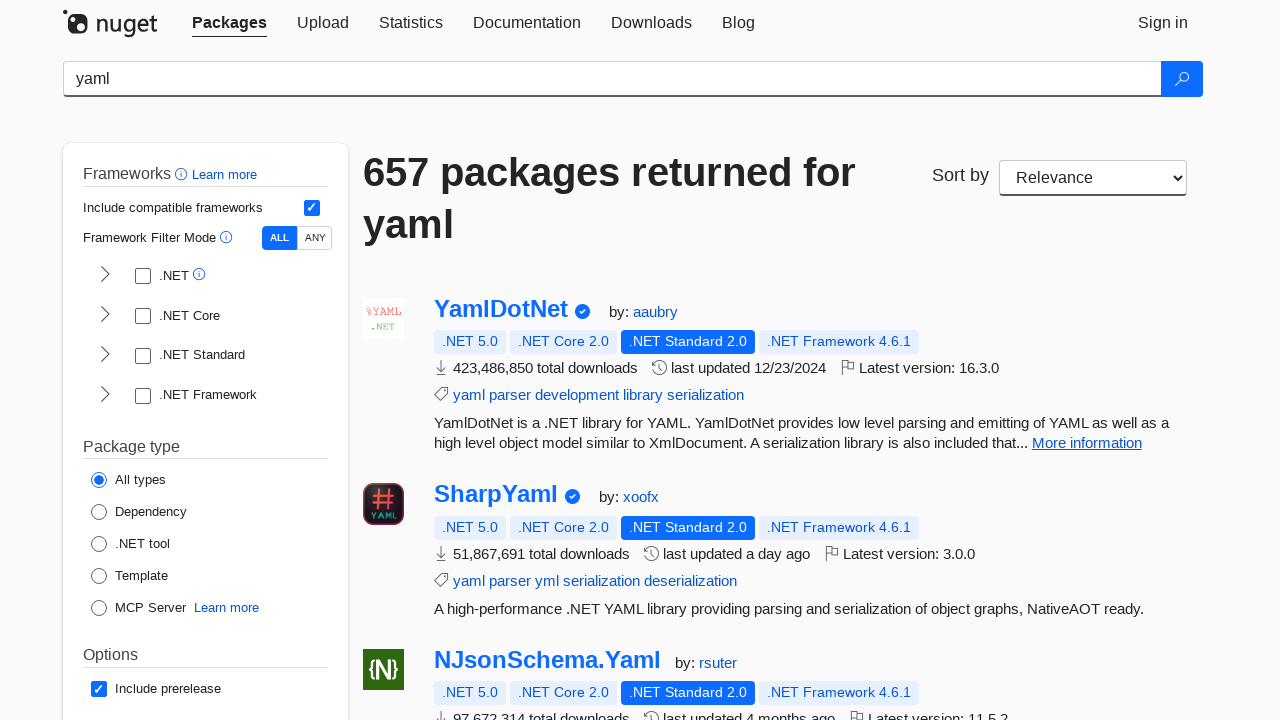

Verified package description exists for 'YamlDotNet.NetCore'
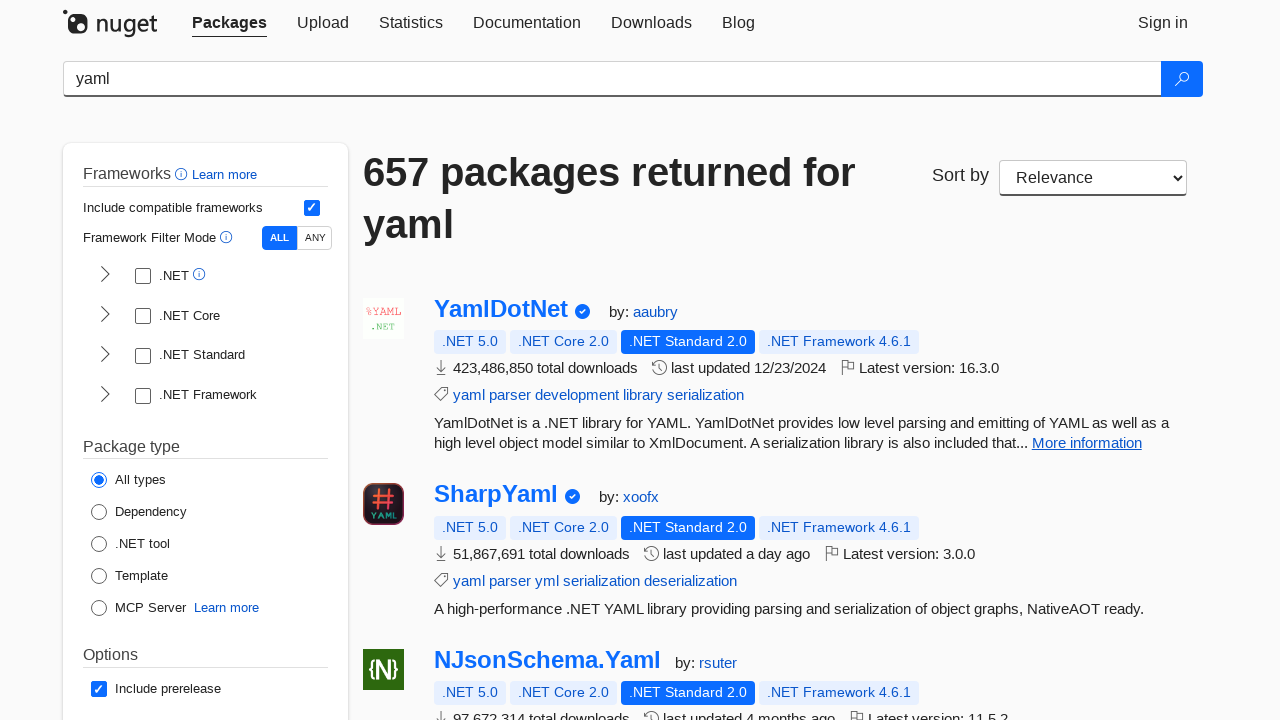

Verified package title: 'Nuke.Utilities.Text.Yaml'
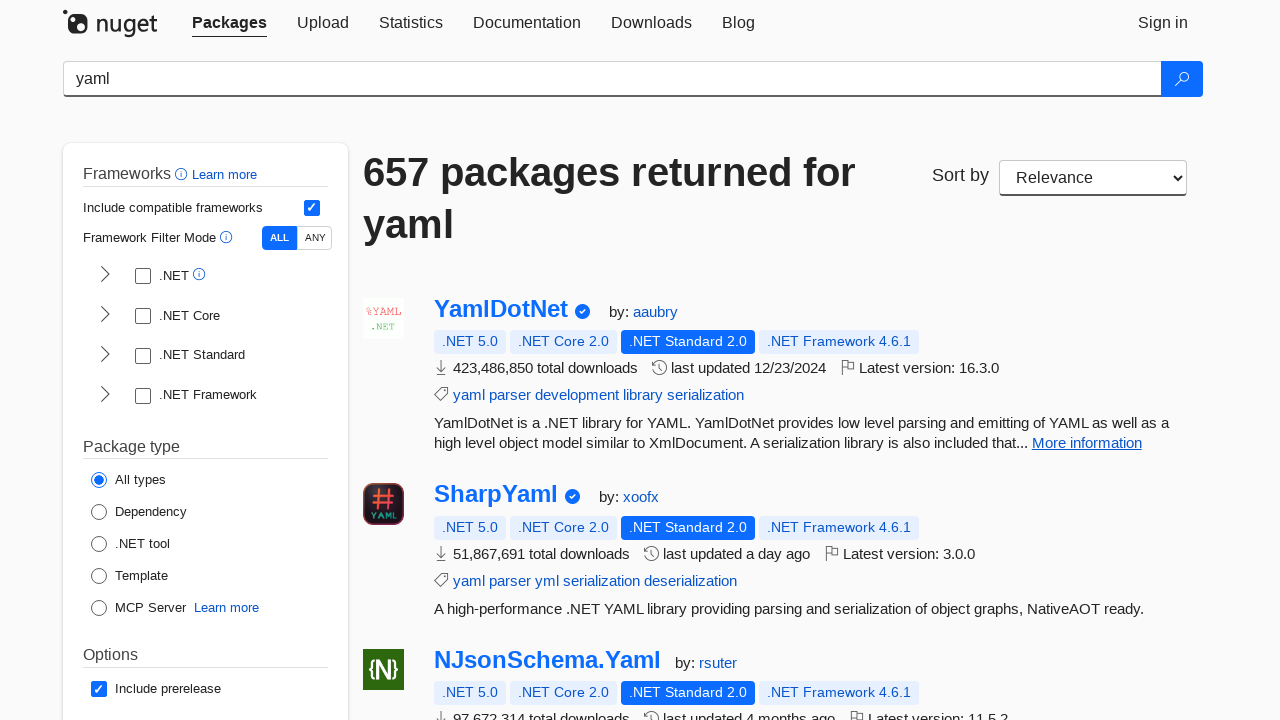

Verified package description exists for 'Nuke.Utilities.Text.Yaml'
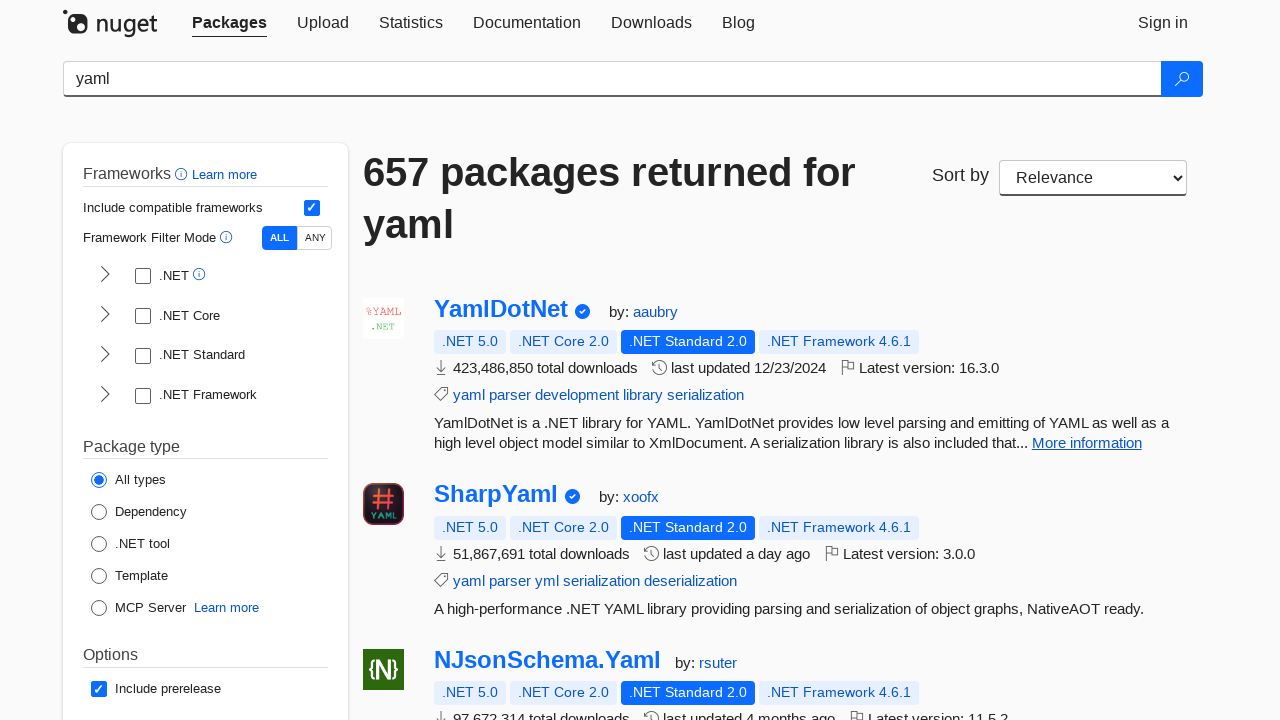

Verified package title: 'Microsoft.OpenApi'
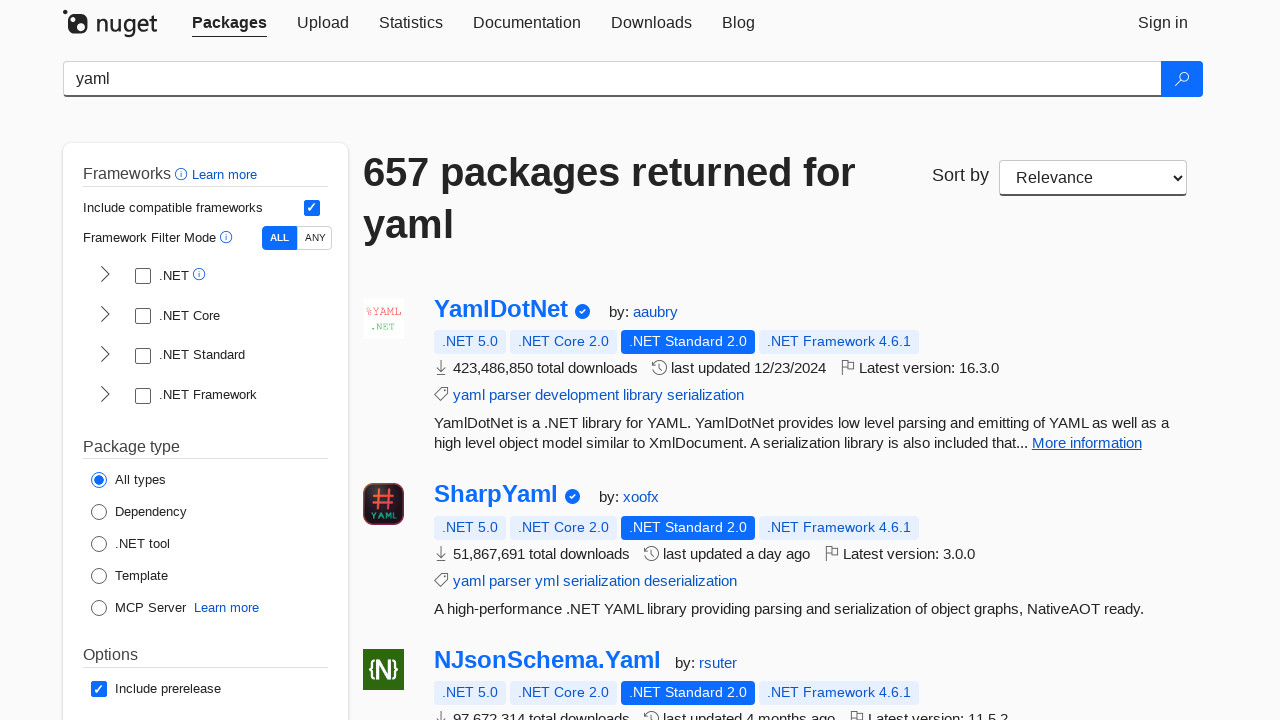

Verified package description exists for 'Microsoft.OpenApi'
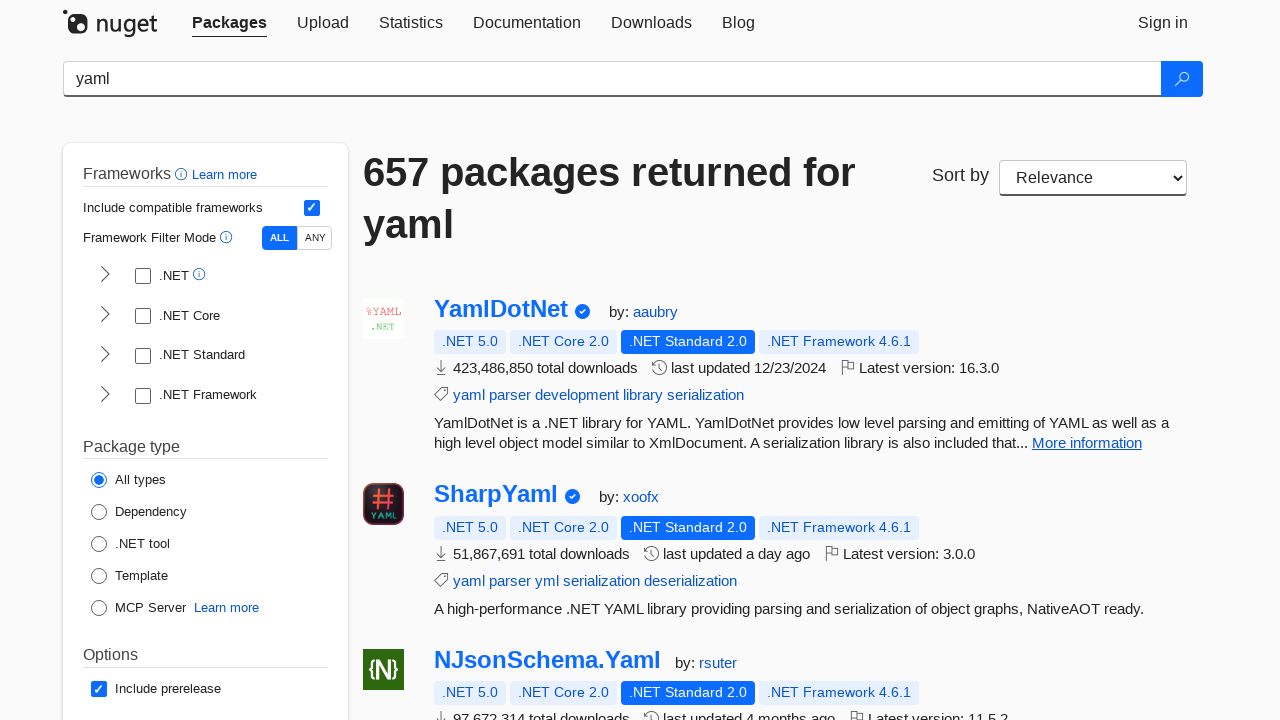

Verified package title: 'Rainbow.Storage.Yaml'
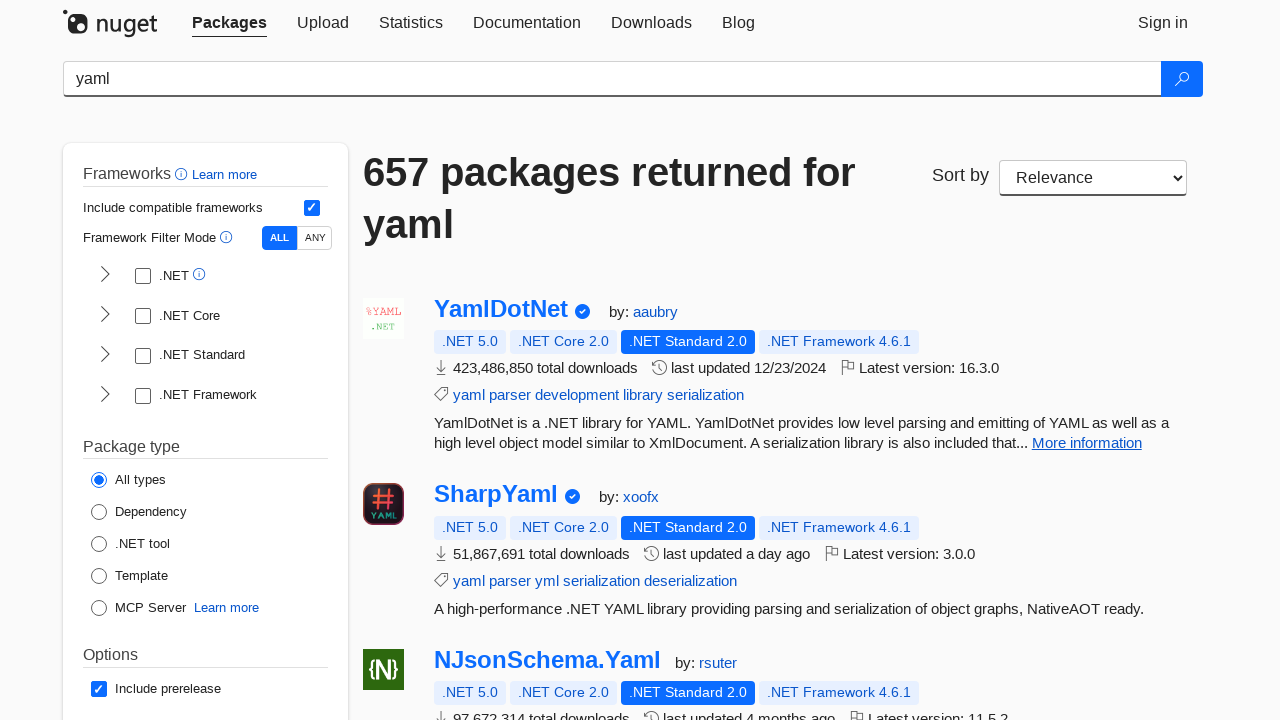

Verified package description exists for 'Rainbow.Storage.Yaml'
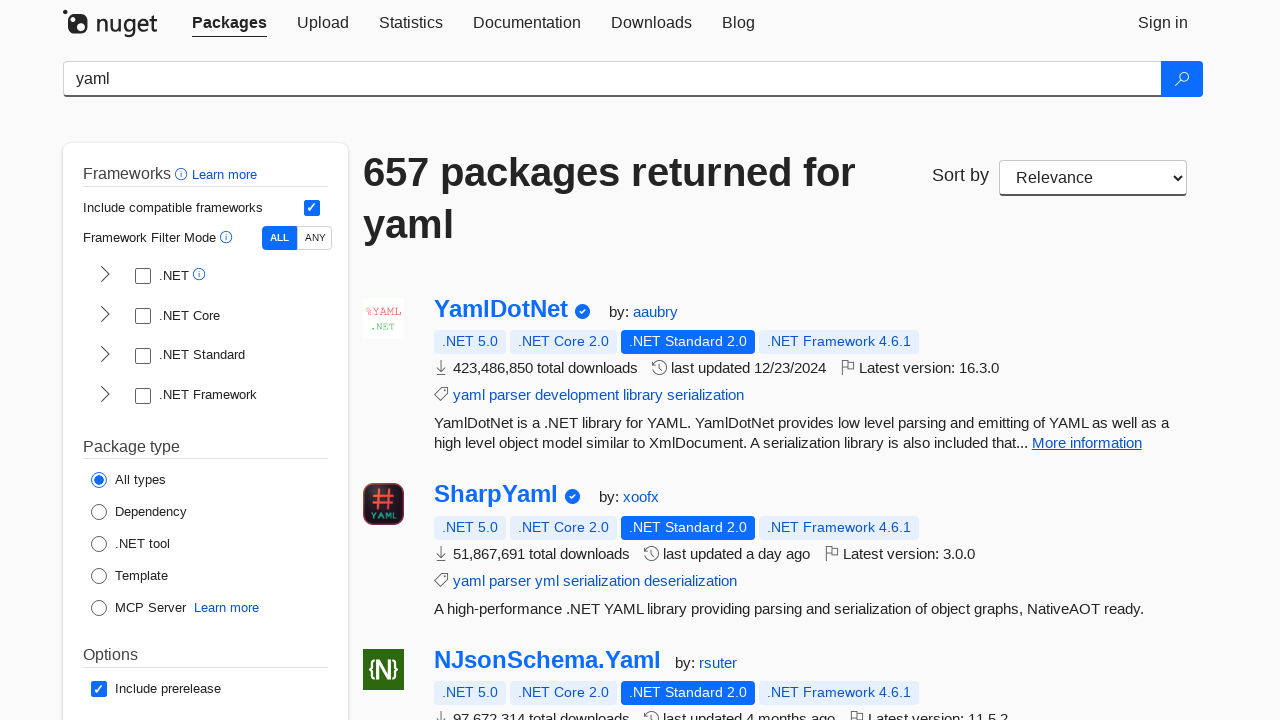

Verified package title: 'Cake.Yaml'
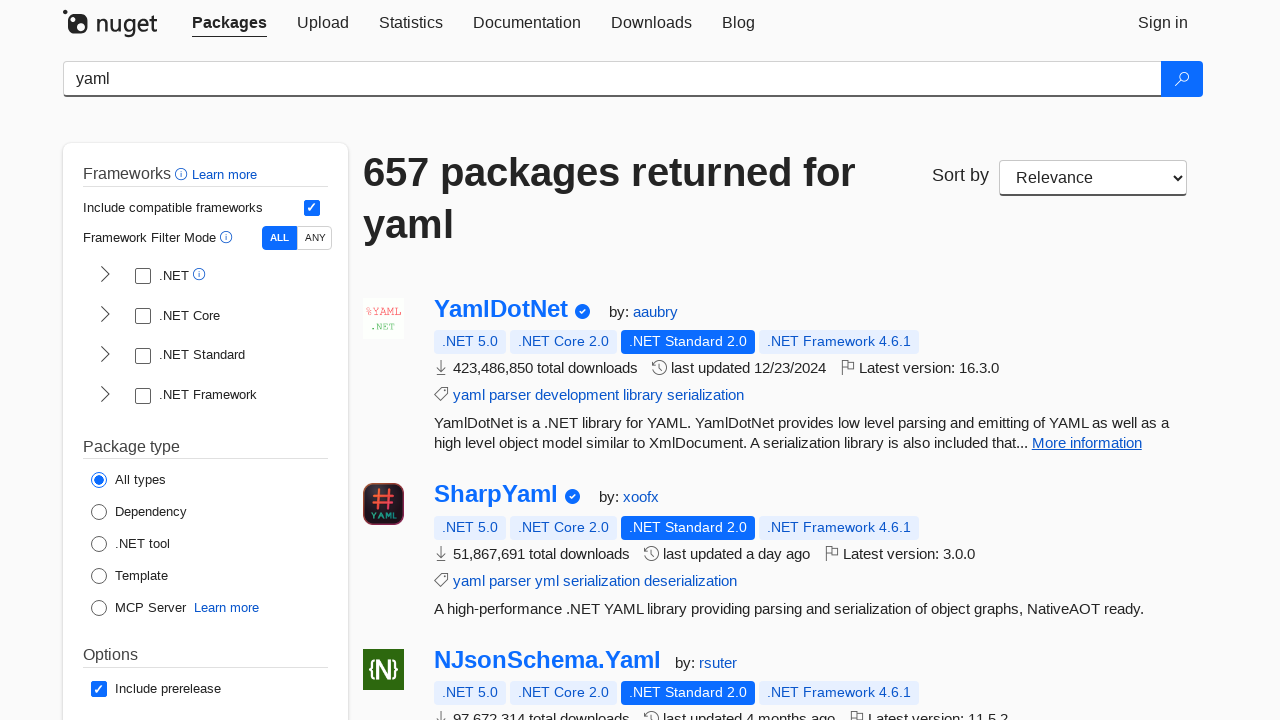

Verified package description exists for 'Cake.Yaml'
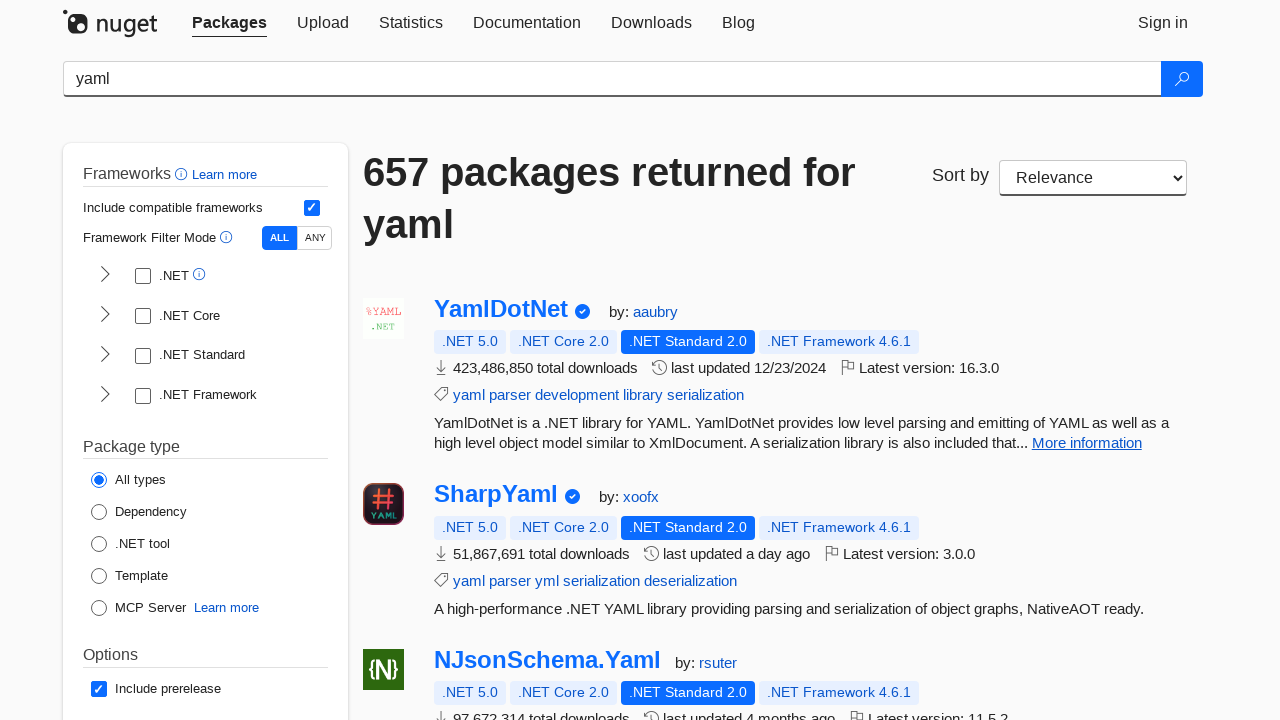

Verified package title: 'Microsoft.SemanticKernel.Yaml'
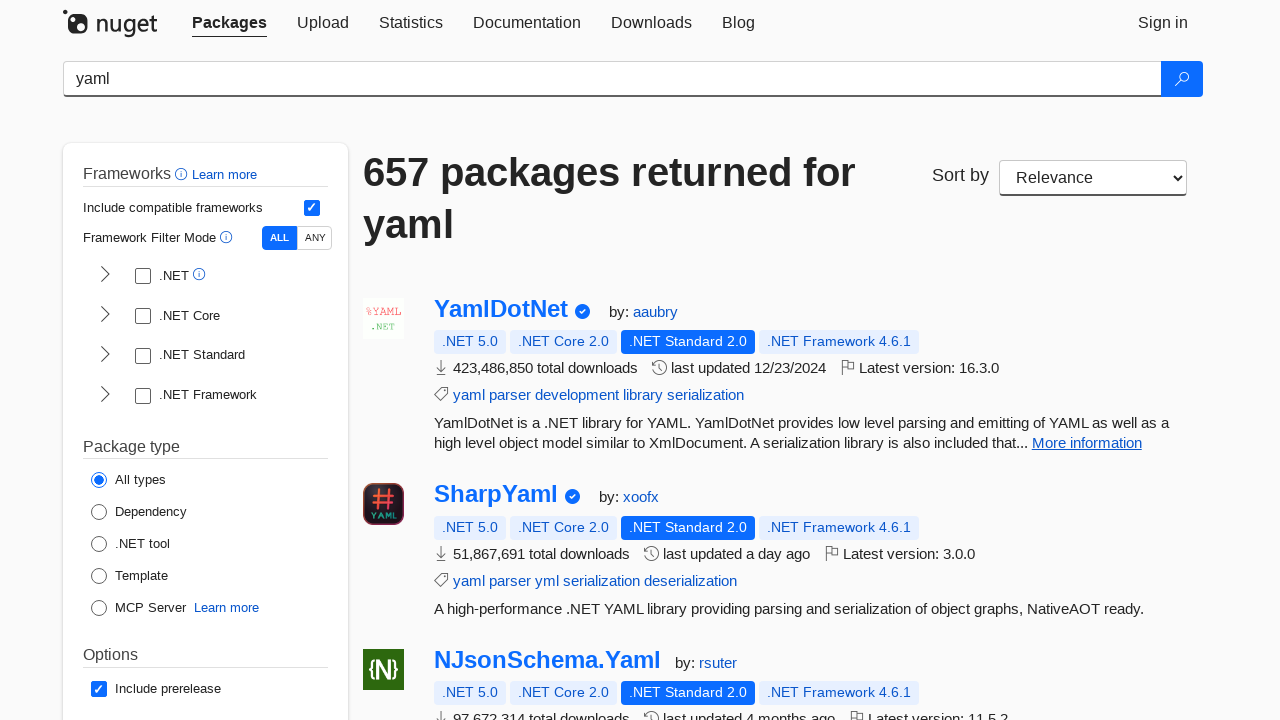

Verified package description exists for 'Microsoft.SemanticKernel.Yaml'
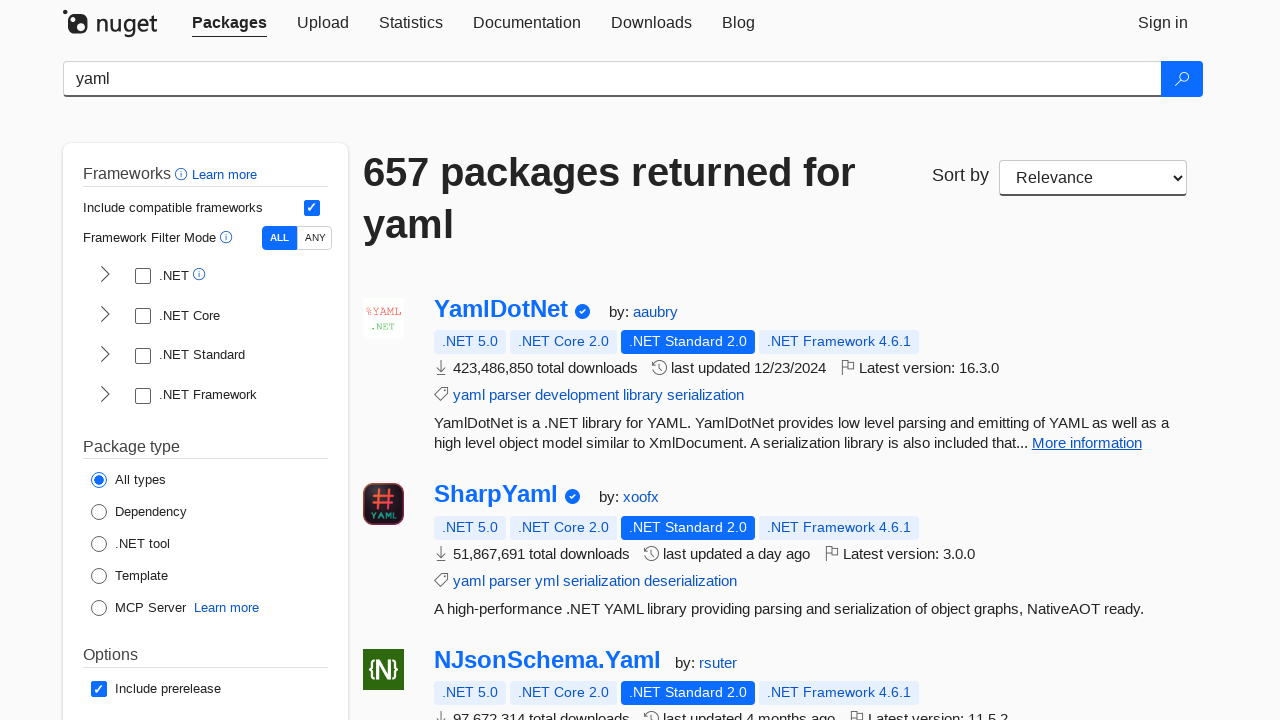

Verified package title: 'Microsoft.Extensions.Configuration.Yaml'
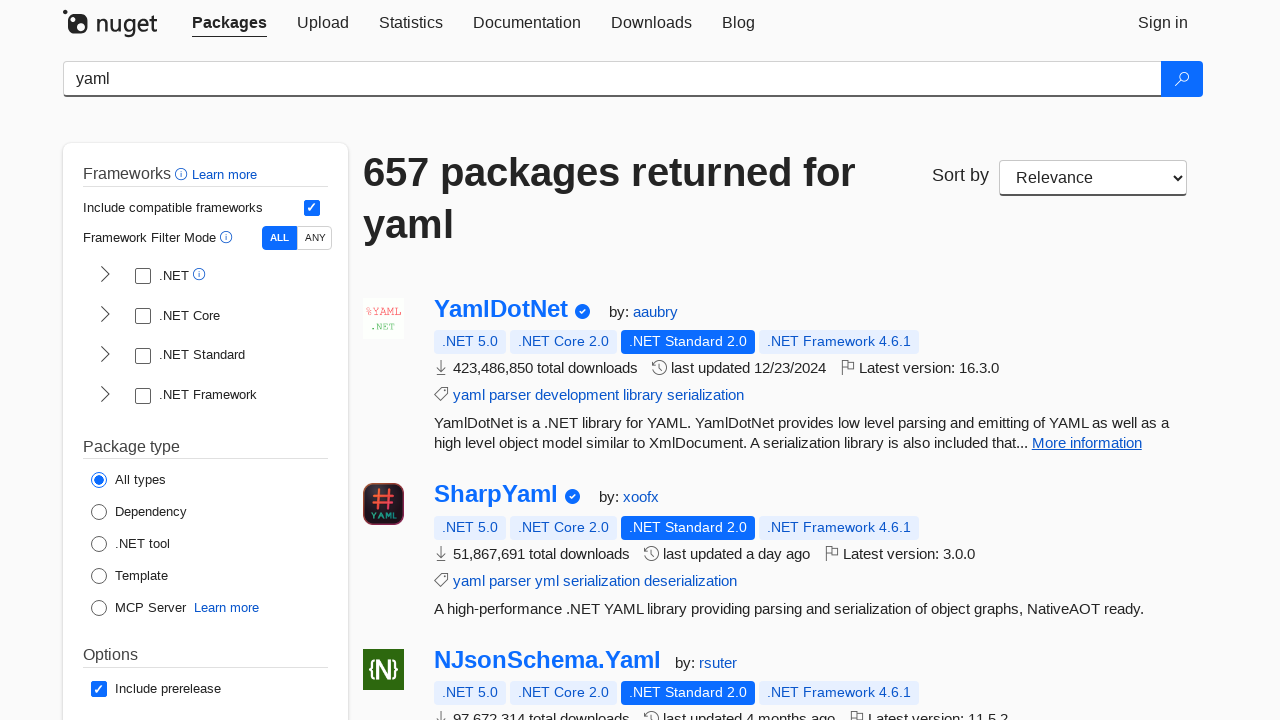

Verified package description exists for 'Microsoft.Extensions.Configuration.Yaml'
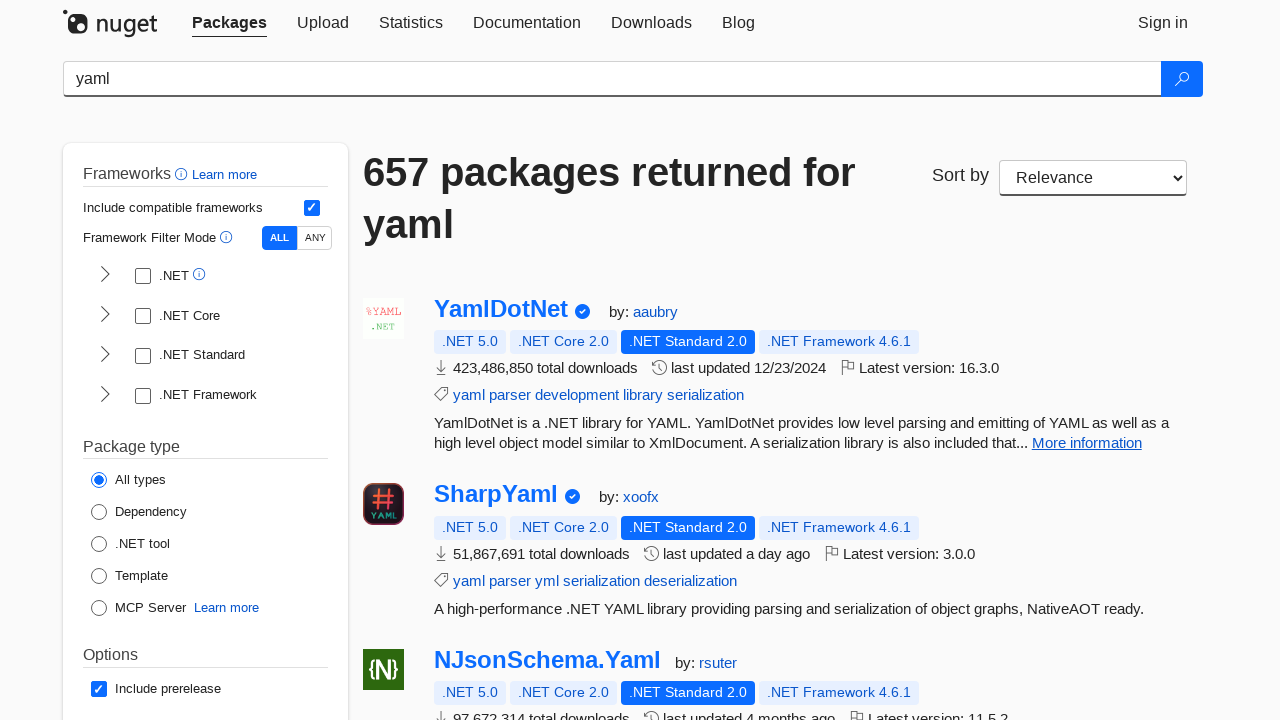

Verified package title: 'Zaabee.YamlDotNet'
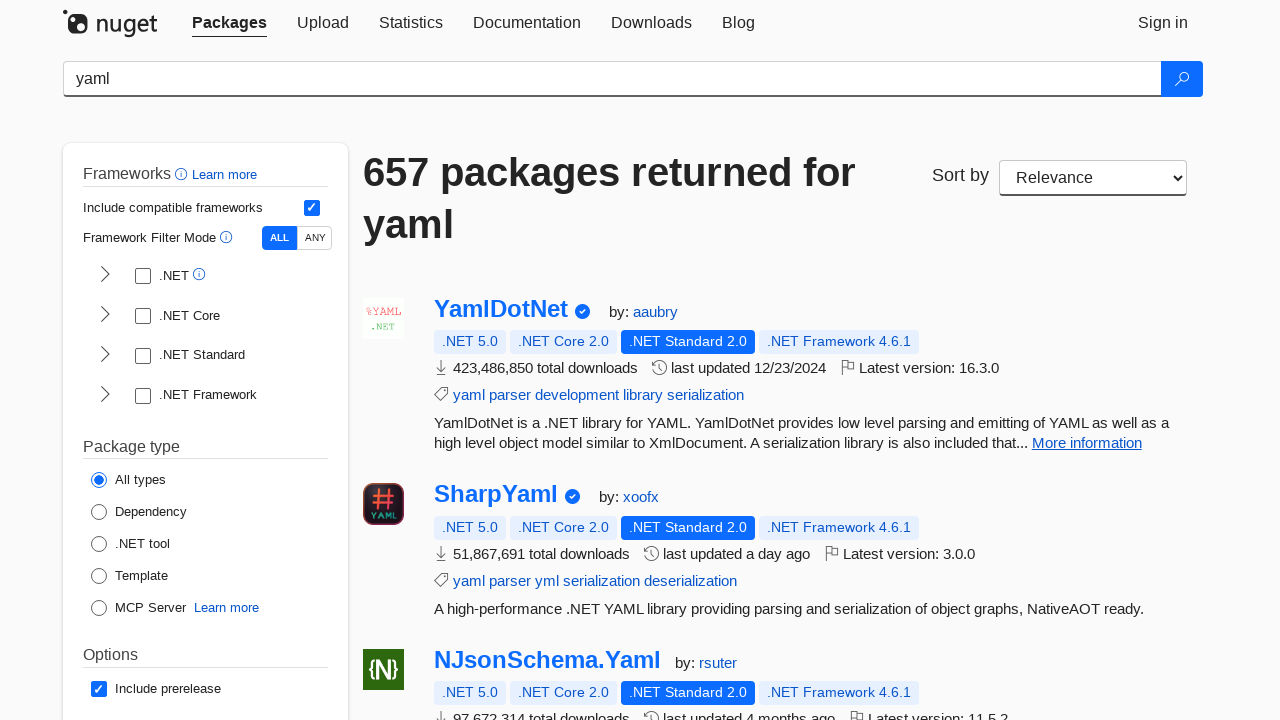

Verified package description exists for 'Zaabee.YamlDotNet'
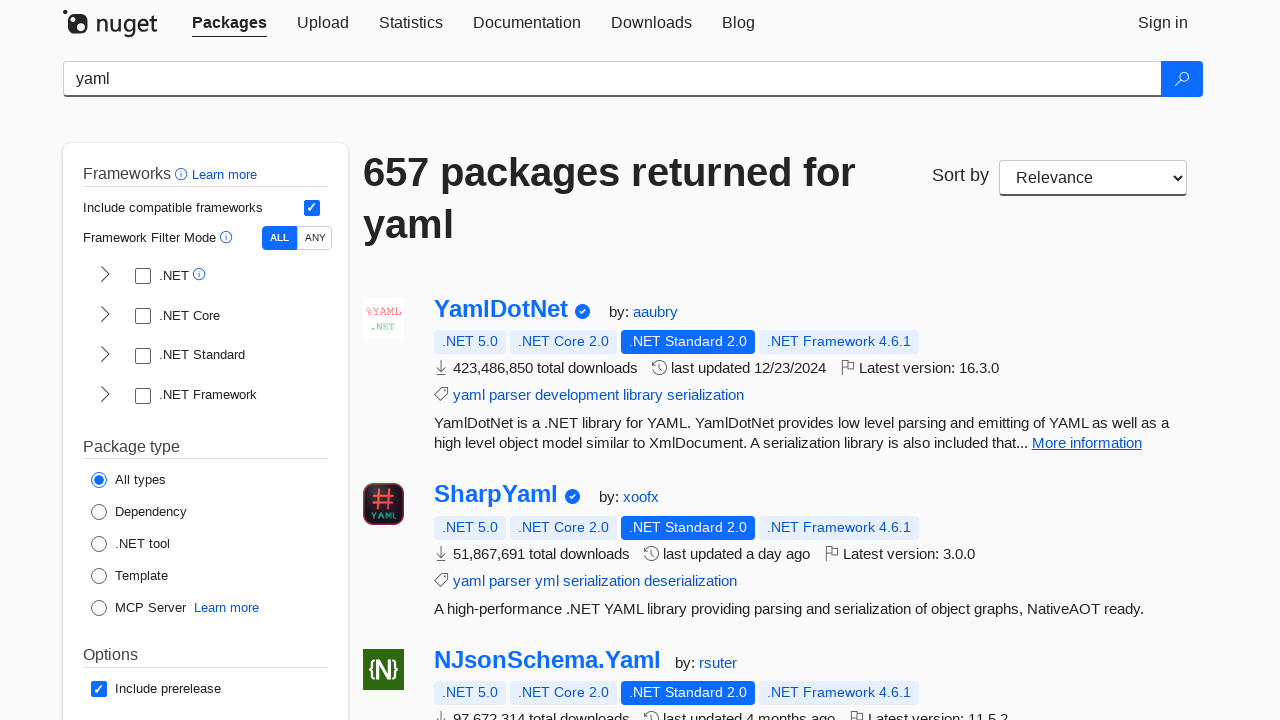

Verified package title: 'Yaml2JsonNode'
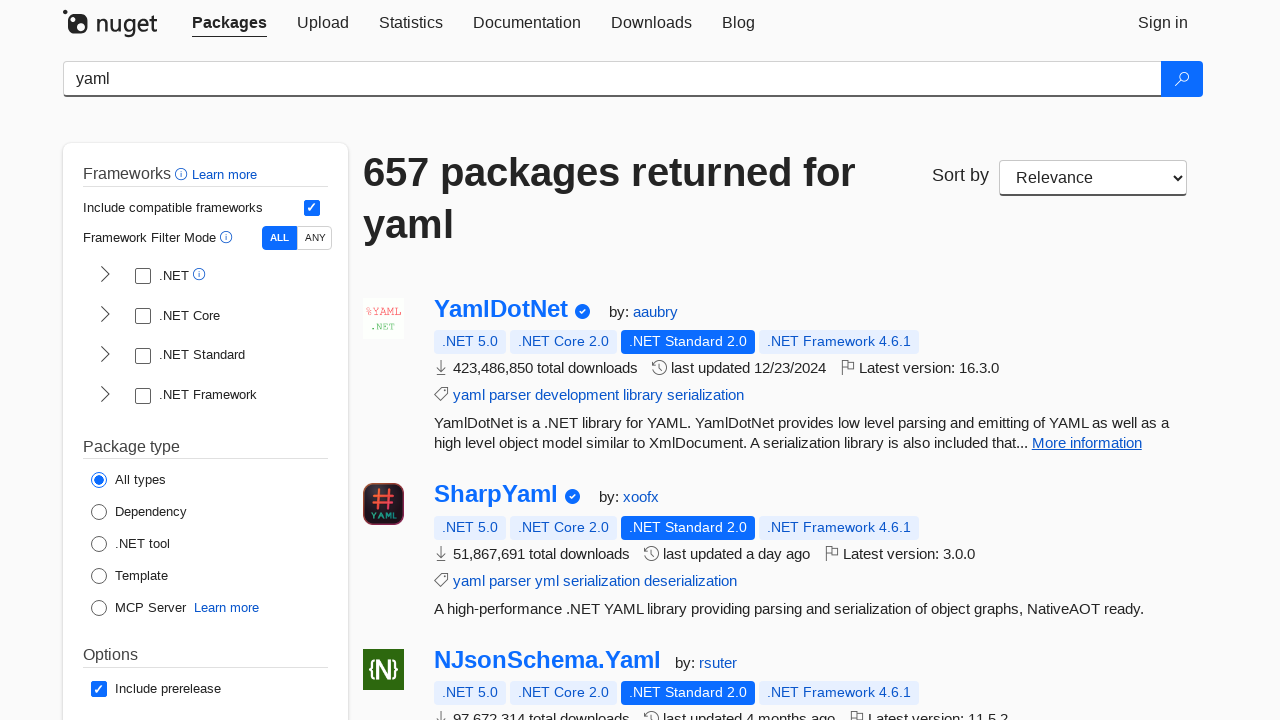

Verified package description exists for 'Yaml2JsonNode'
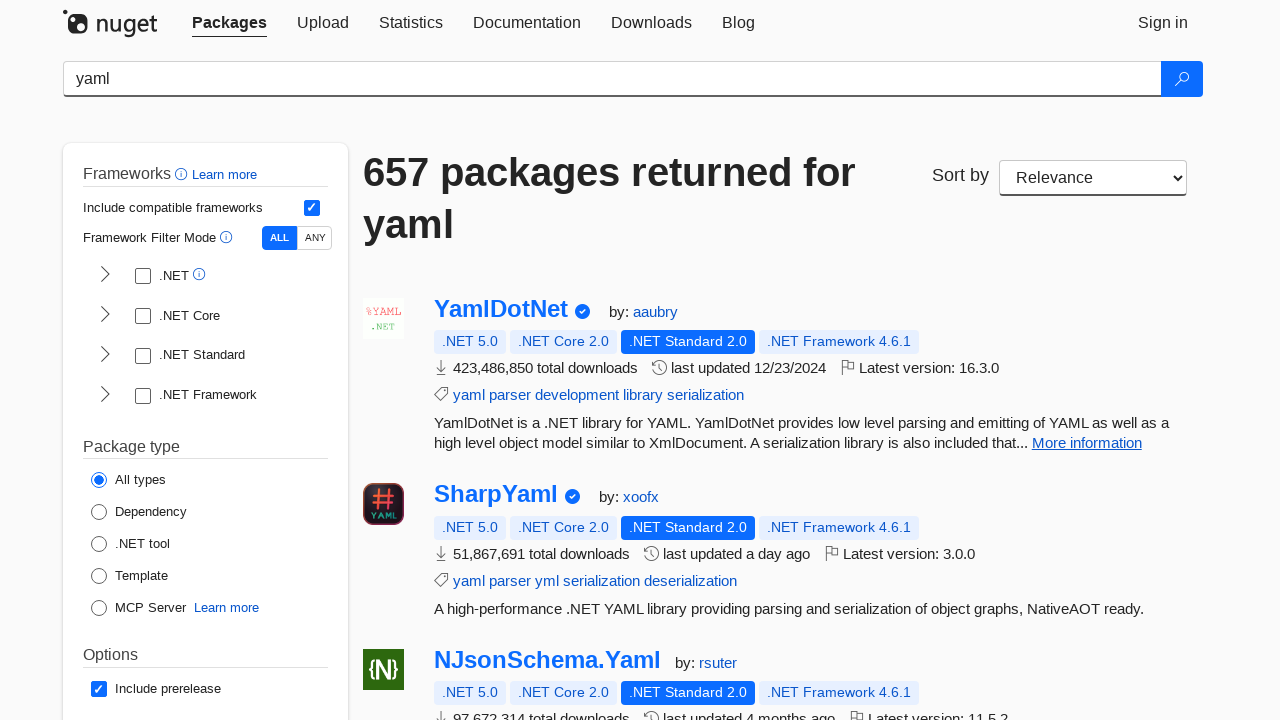

Verified package title: 'Microsoft.DocAsCode.ECMA2Yaml'
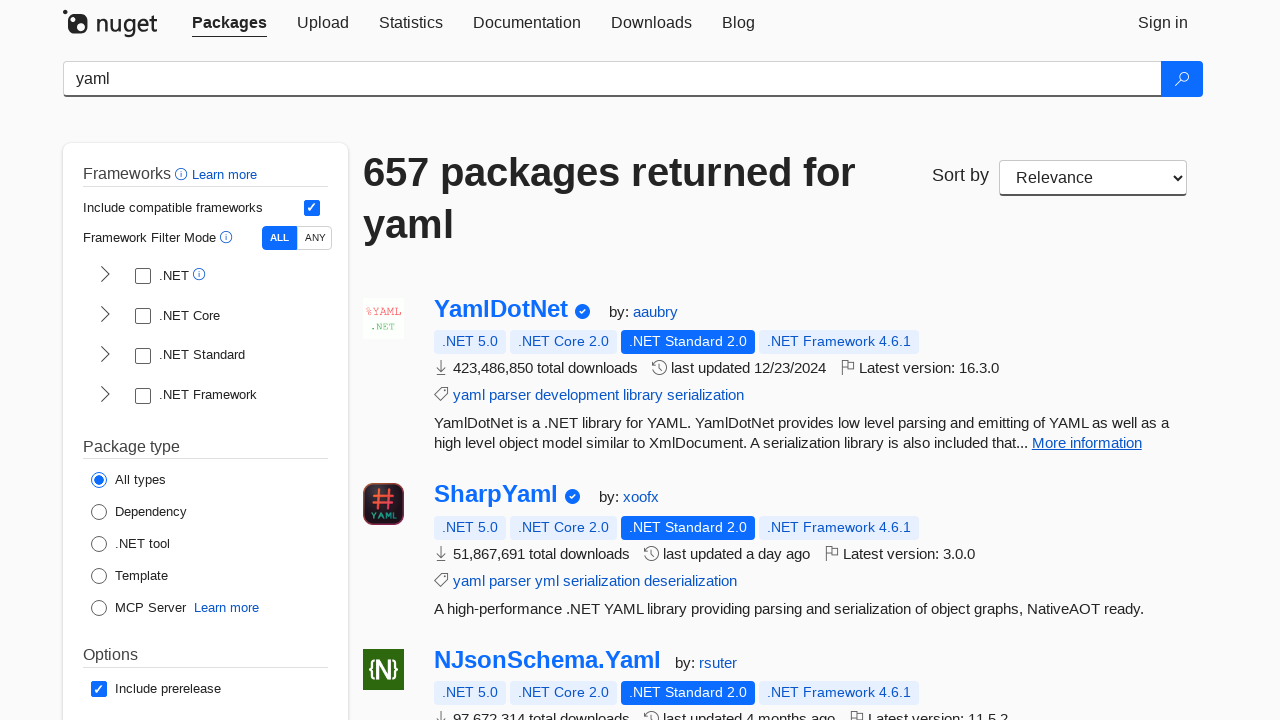

Verified package description exists for 'Microsoft.DocAsCode.ECMA2Yaml'
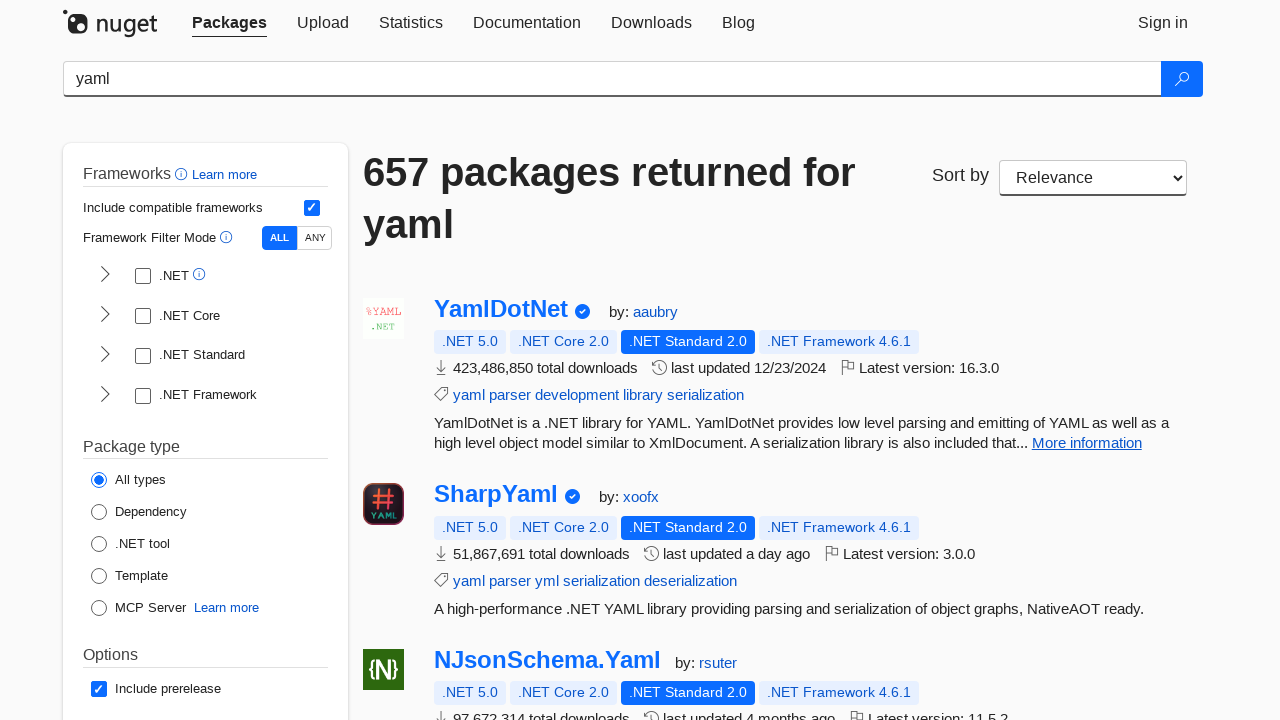

Verified package title: 'Statiq.Yaml'
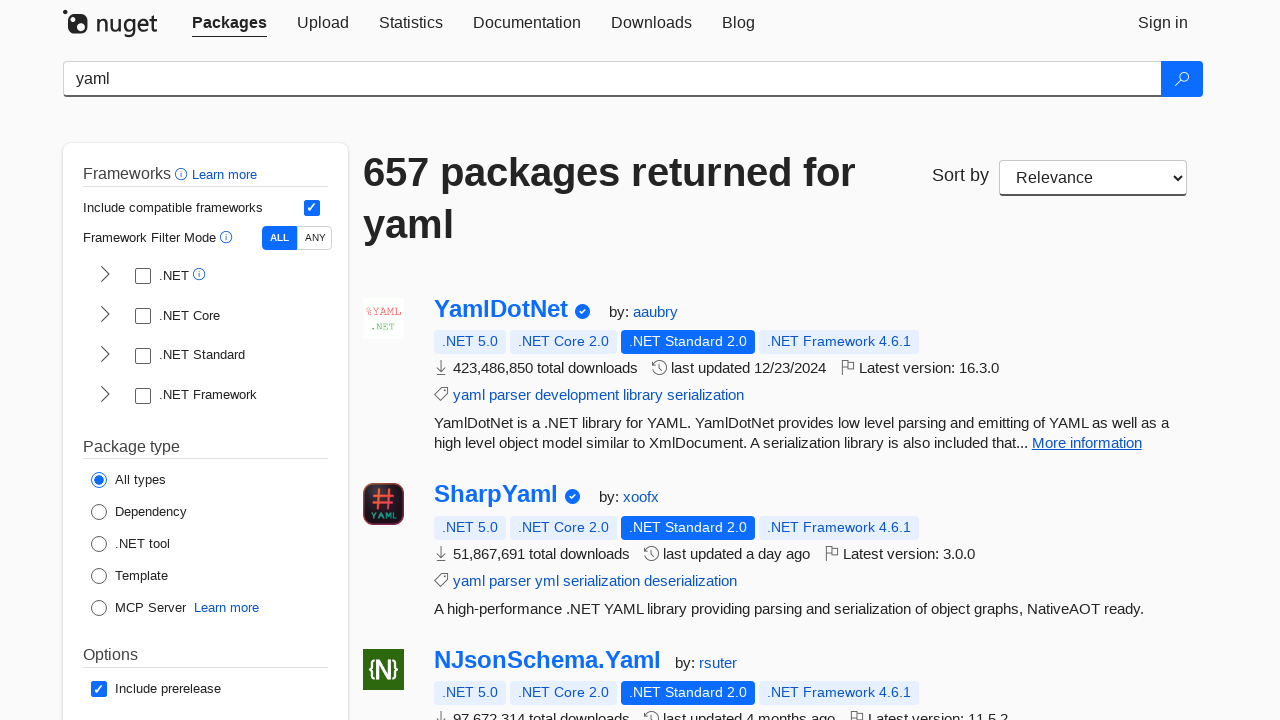

Verified package description exists for 'Statiq.Yaml'
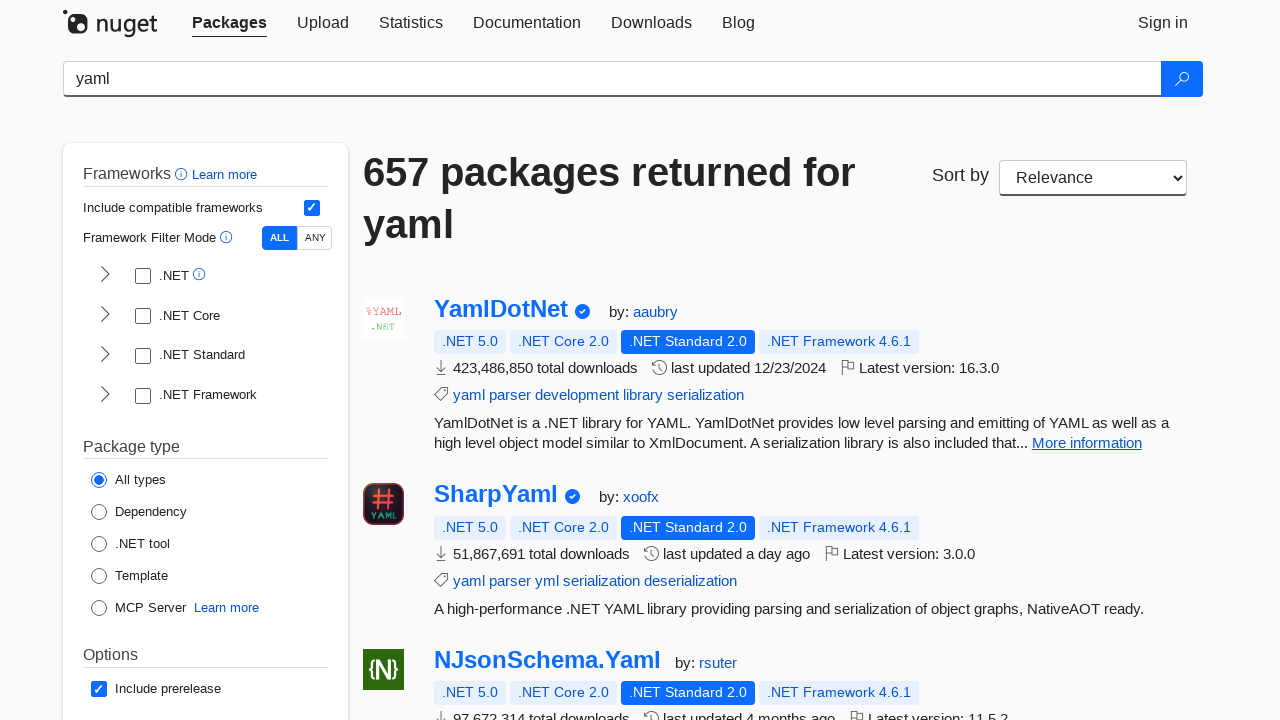

Verified package title: 'Wyam.Yaml'
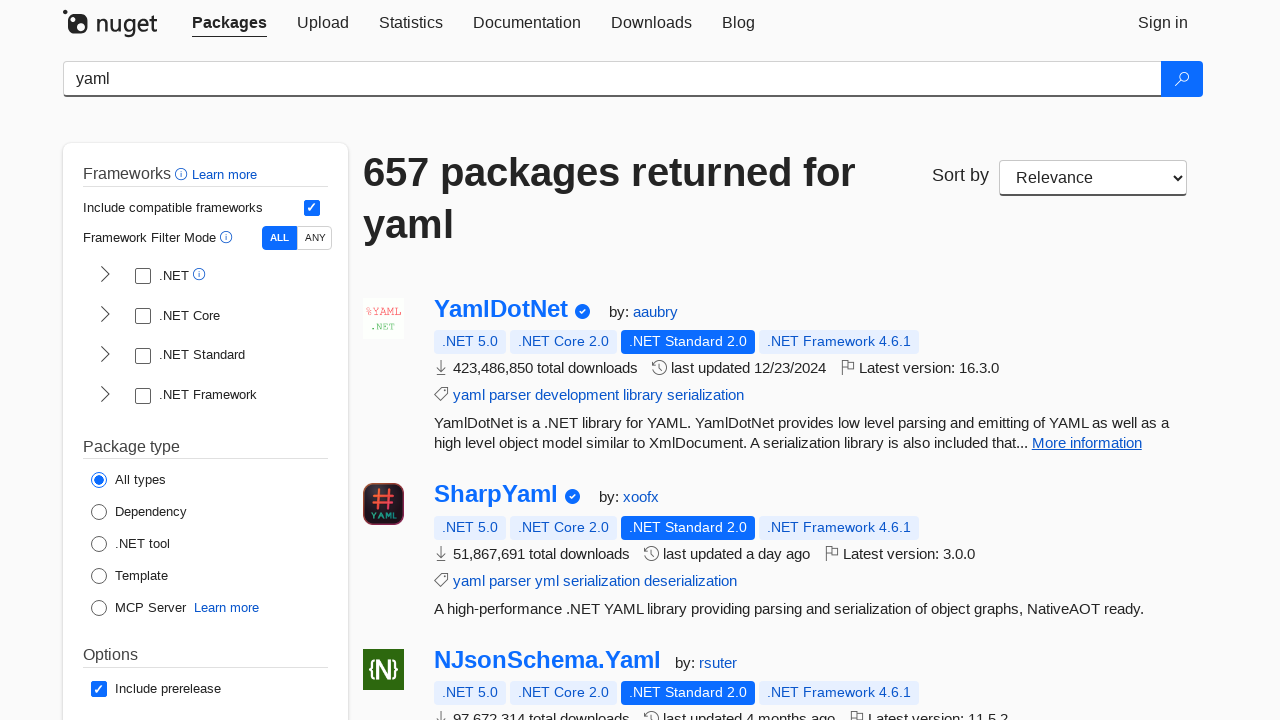

Verified package description exists for 'Wyam.Yaml'
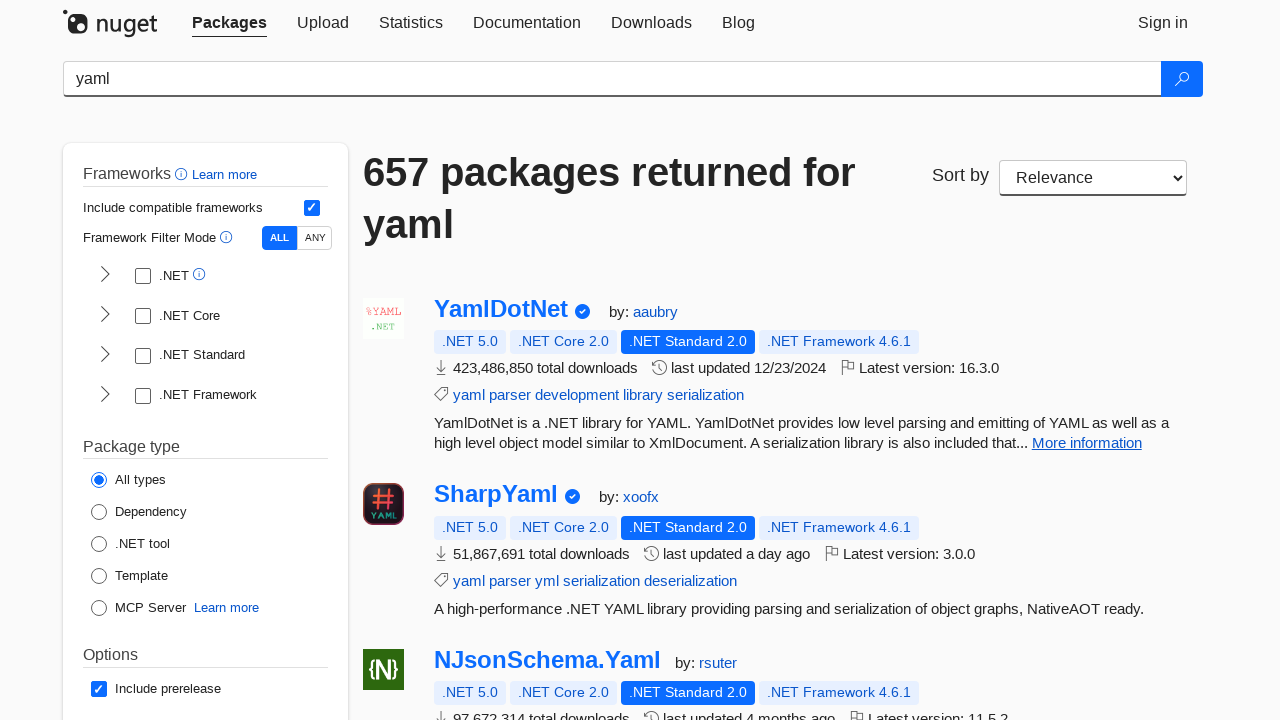

Verified package title: 'YamlDotNet.System.Text.Json'
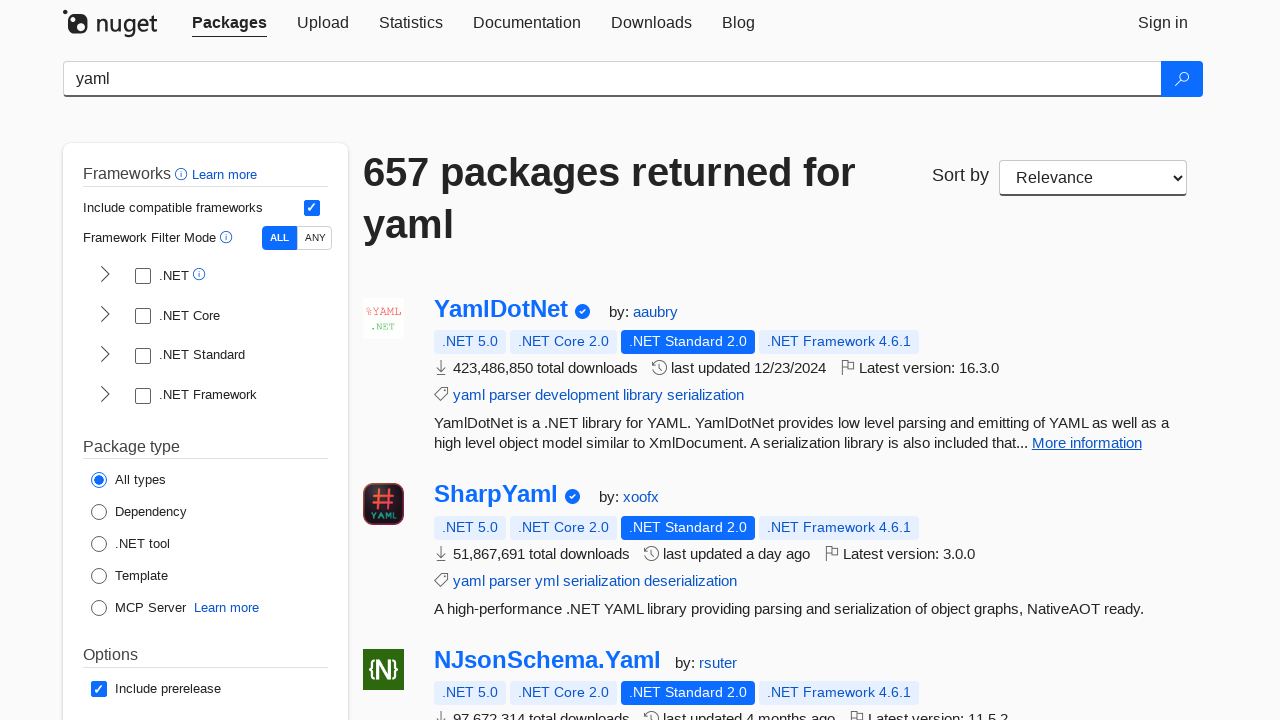

Verified package description exists for 'YamlDotNet.System.Text.Json'
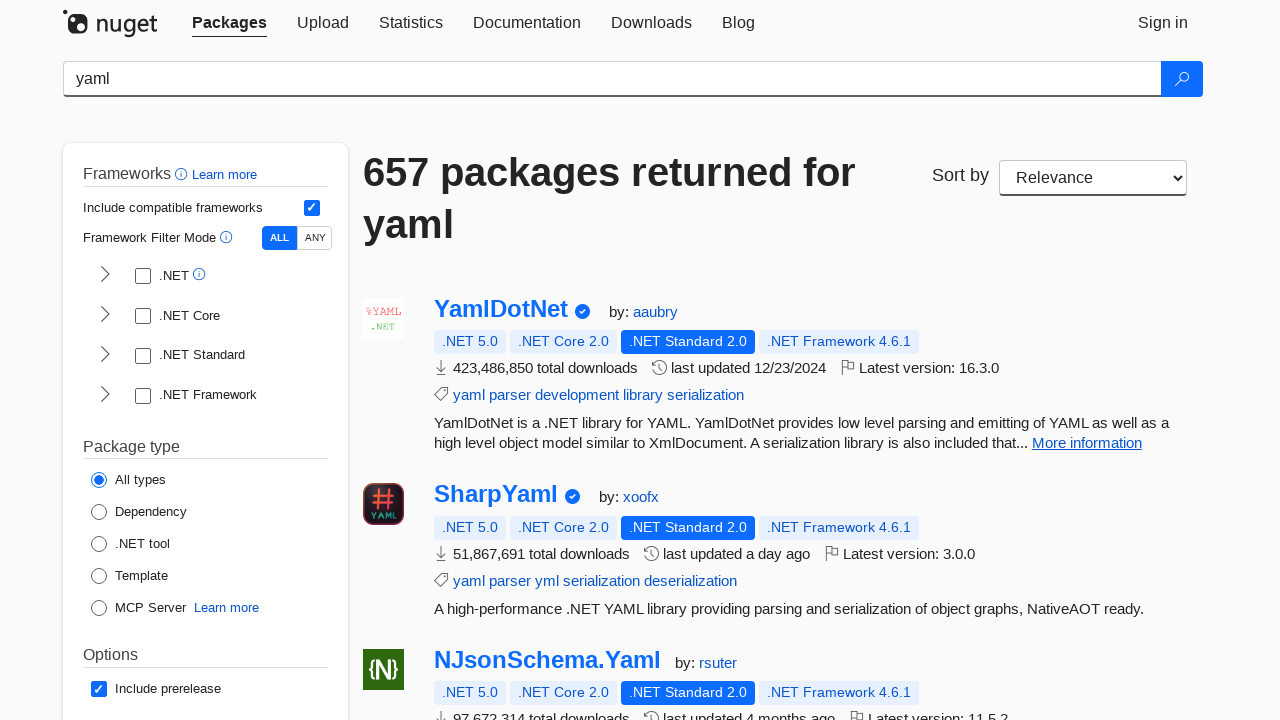

Verified package title: 'Neuroglia.Serialization.YamlDotNet'
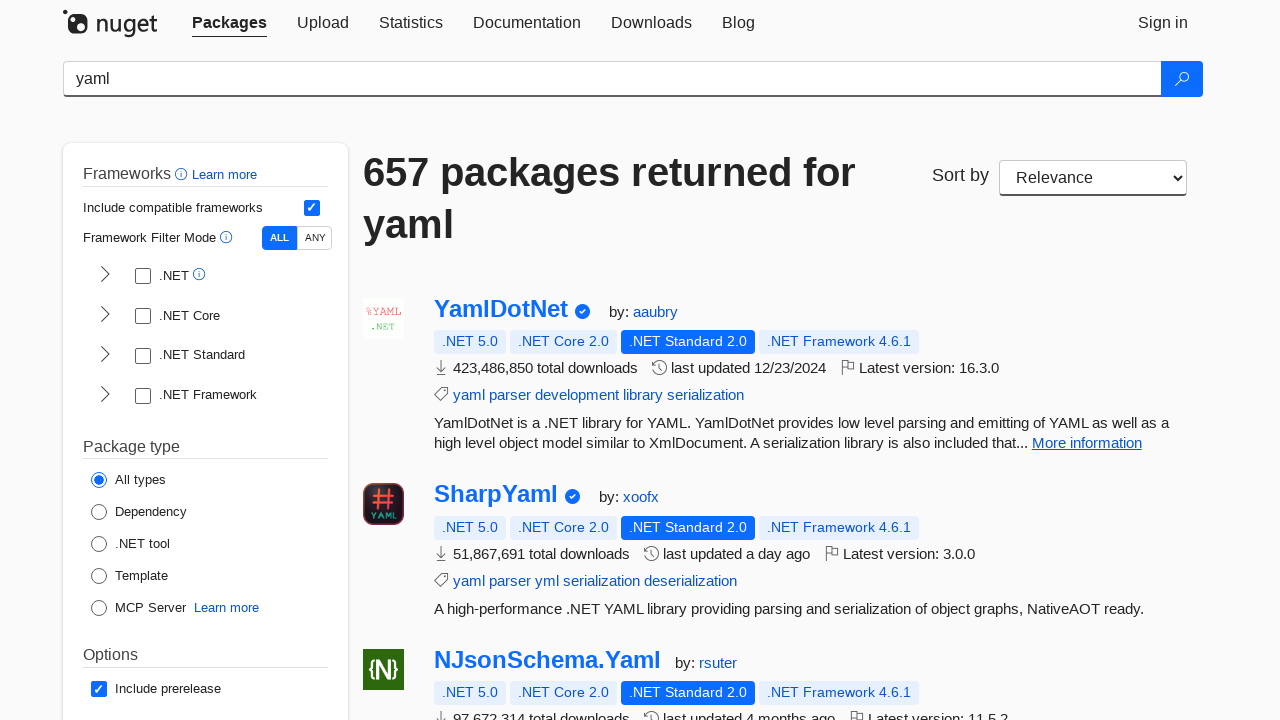

Verified package description exists for 'Neuroglia.Serialization.YamlDotNet'
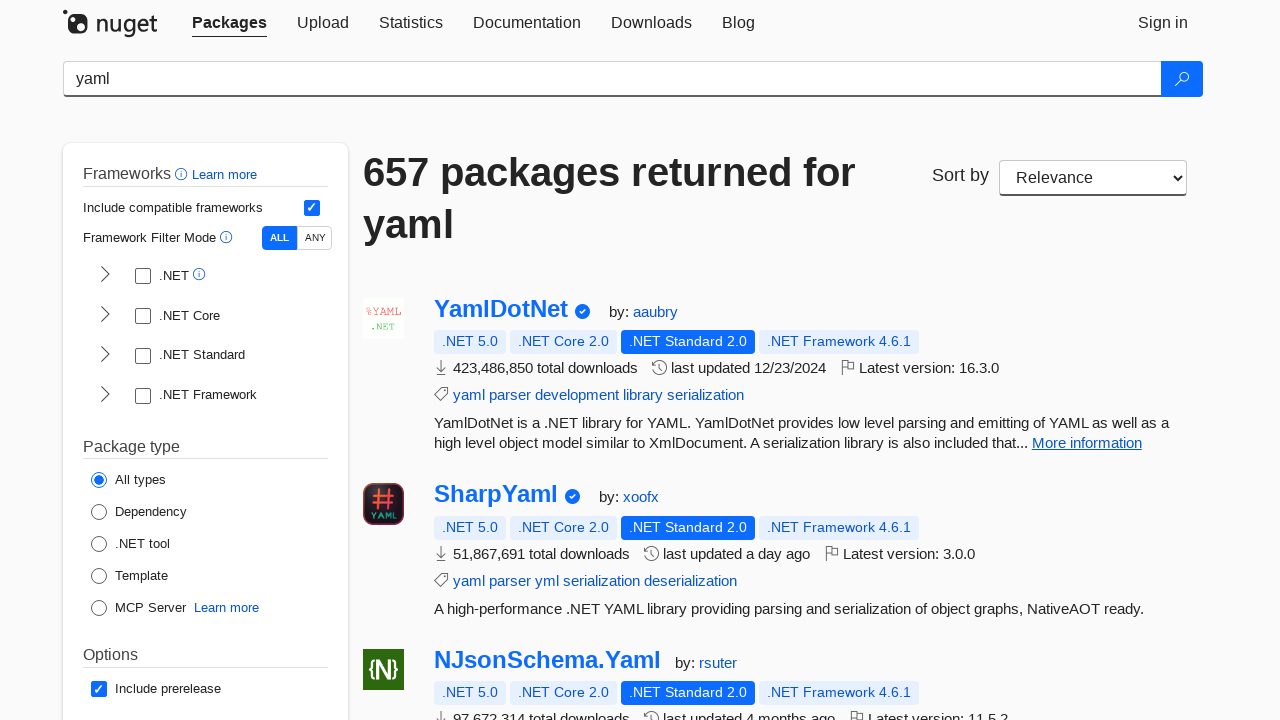

Verified package title: 'Microsoft.OpenApi.YamlReader'
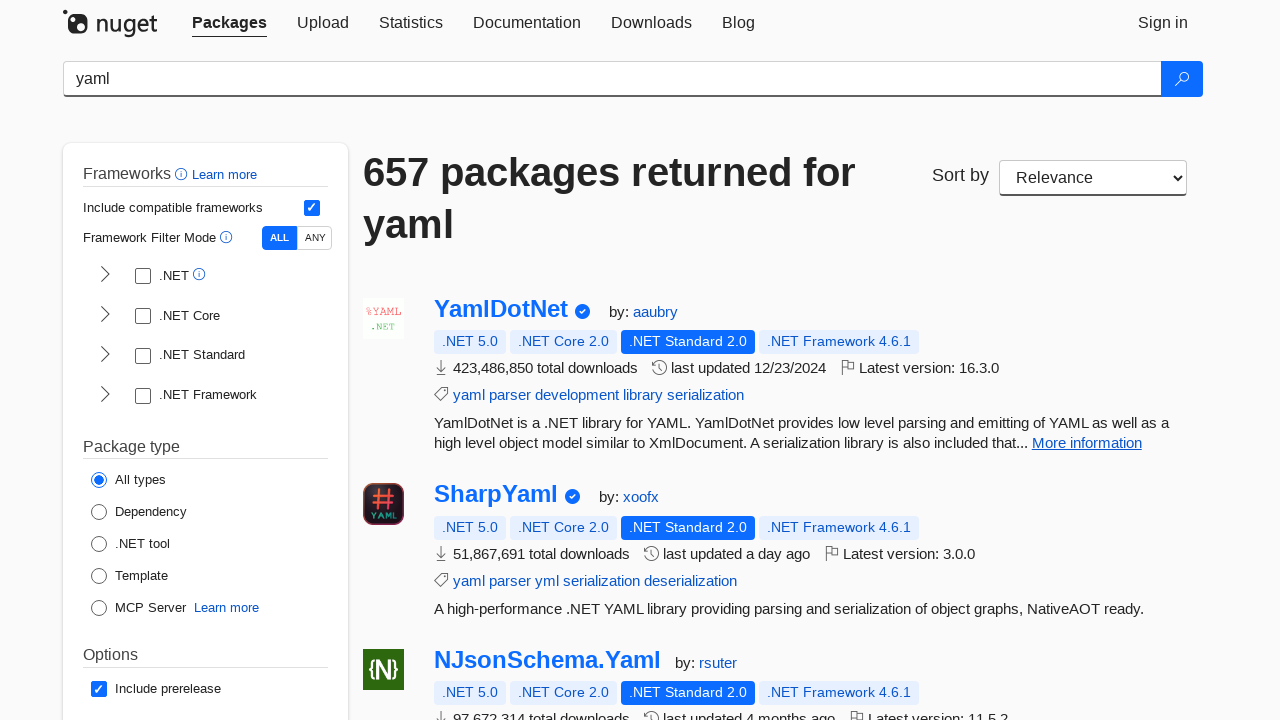

Verified package description exists for 'Microsoft.OpenApi.YamlReader'
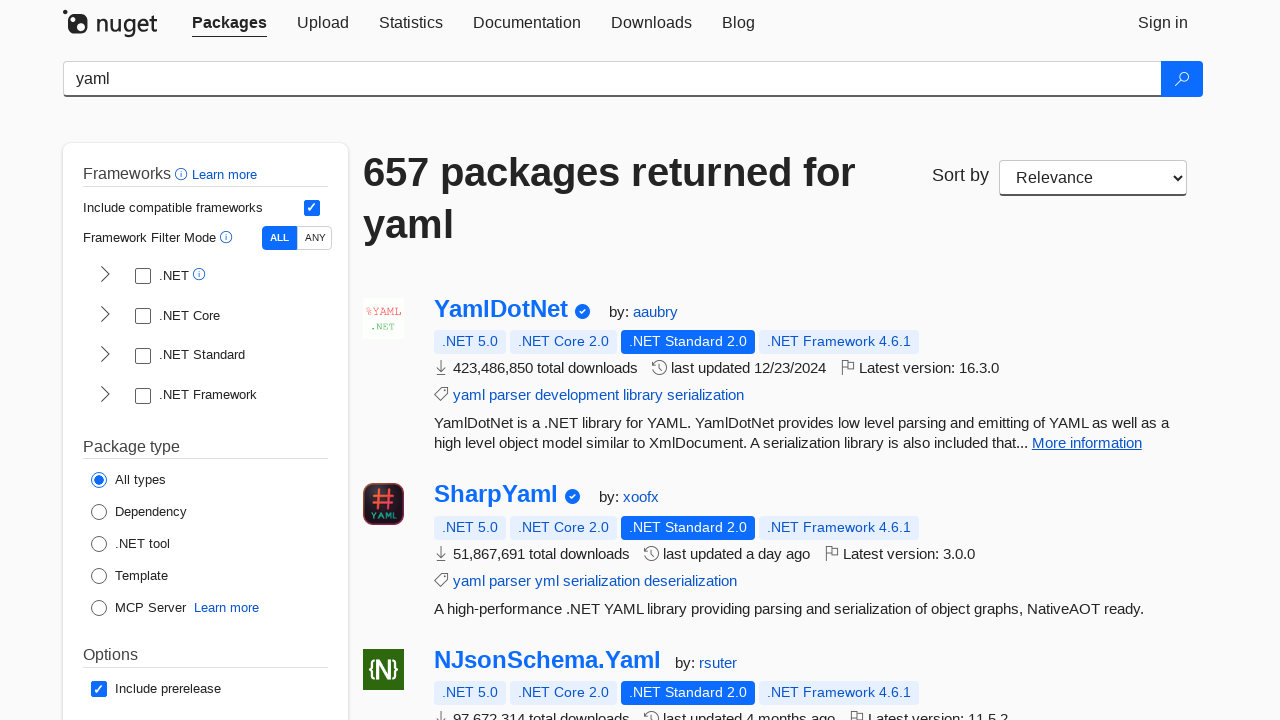

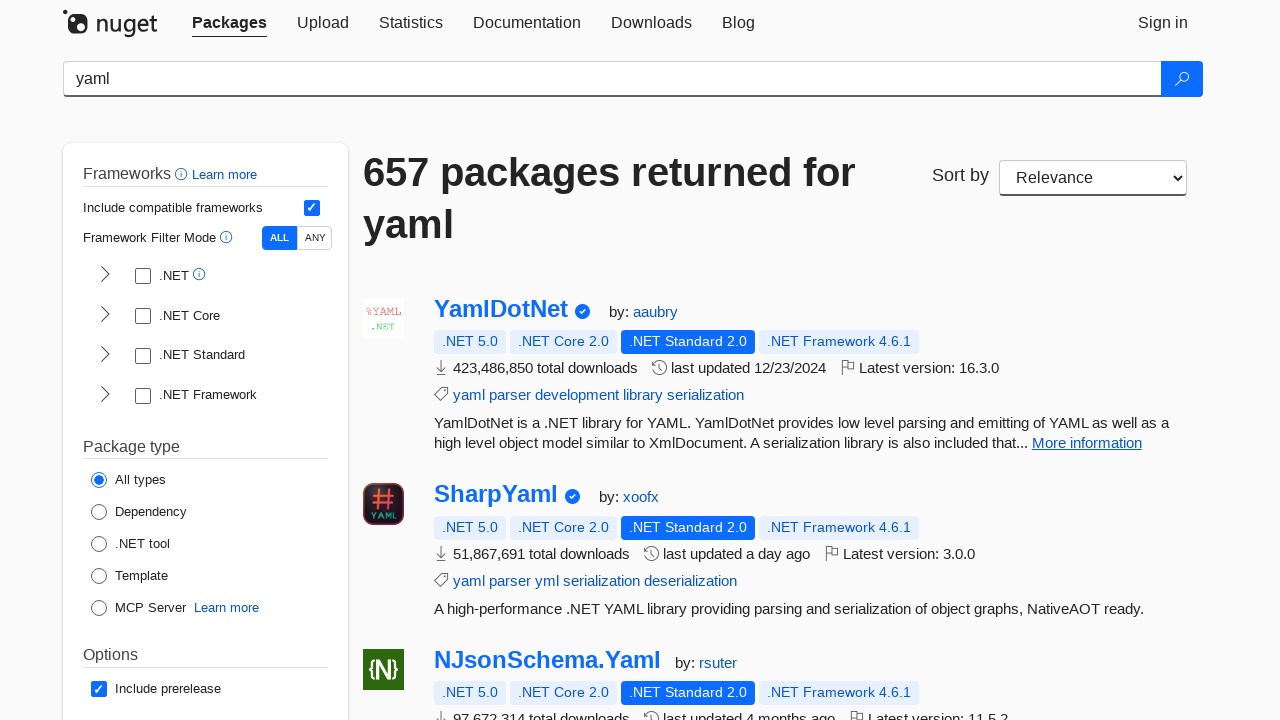